Automates playing Cookie Clicker game by selecting English language, repeatedly clicking the big cookie, and purchasing available store items when affordable.

Starting URL: https://ozh.github.io/cookieclicker/

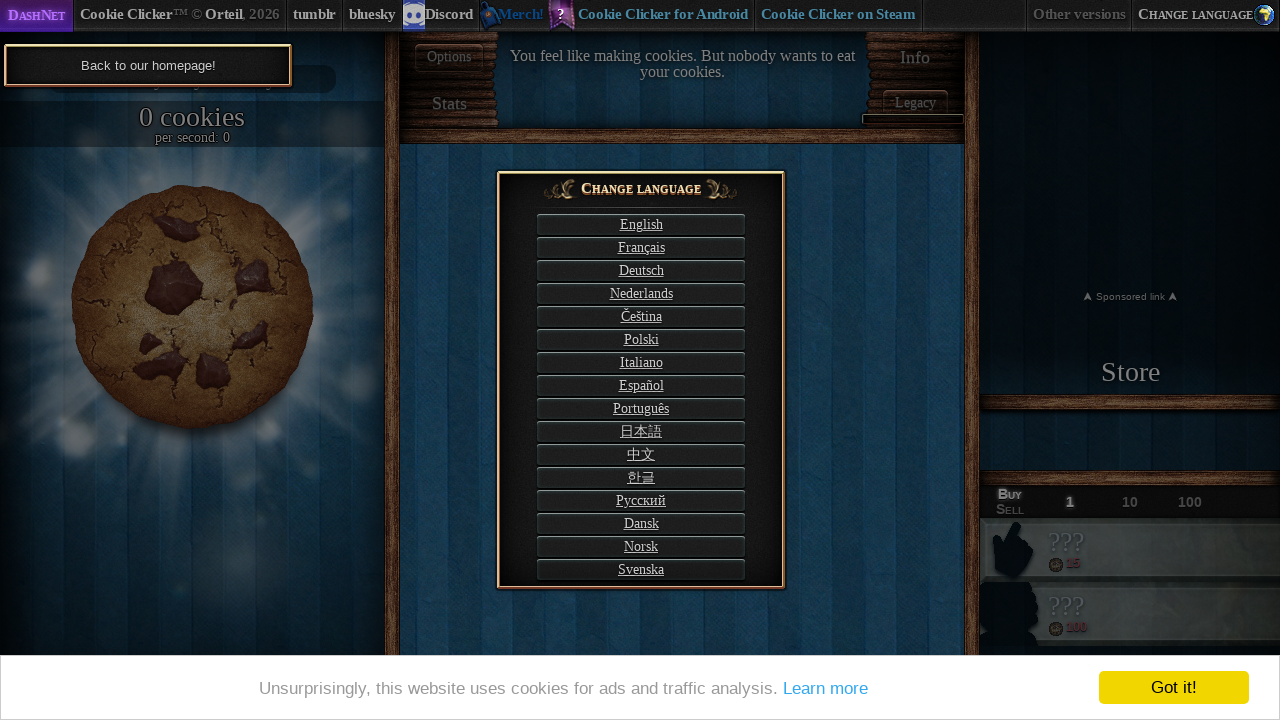

Waited for page to load (networkidle)
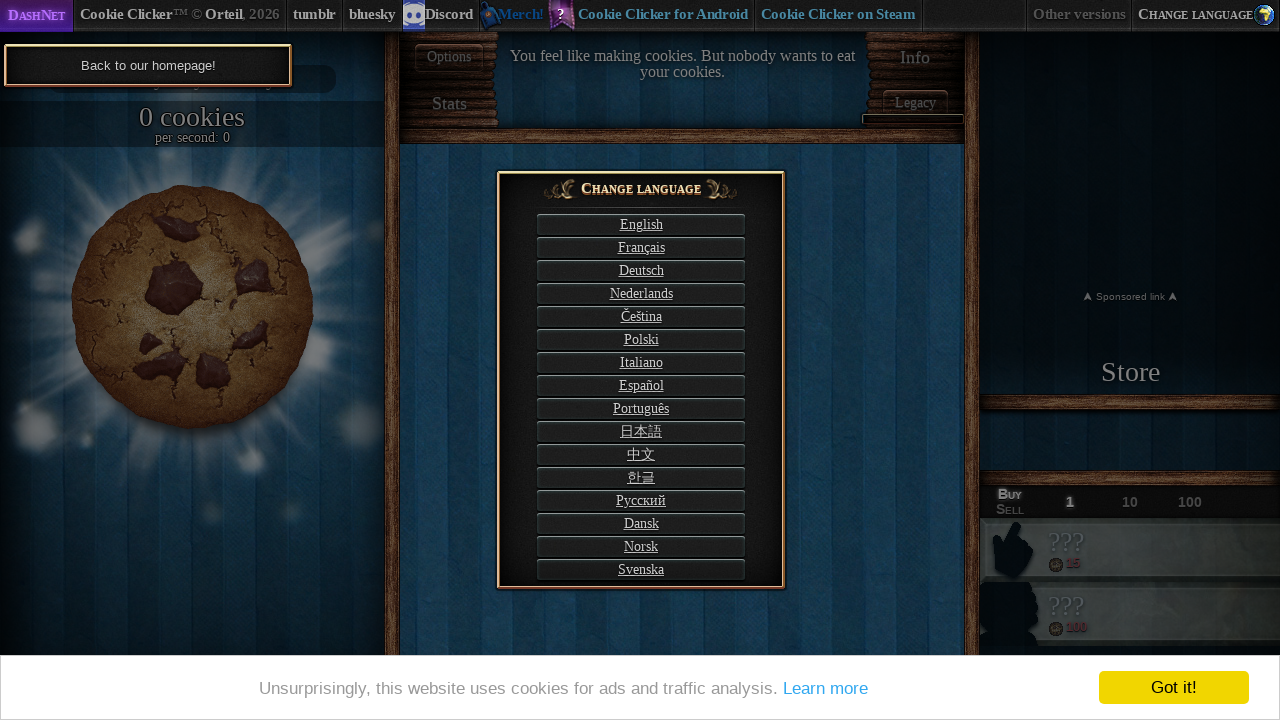

Clicked English language button at (641, 224) on #langSelect-EN
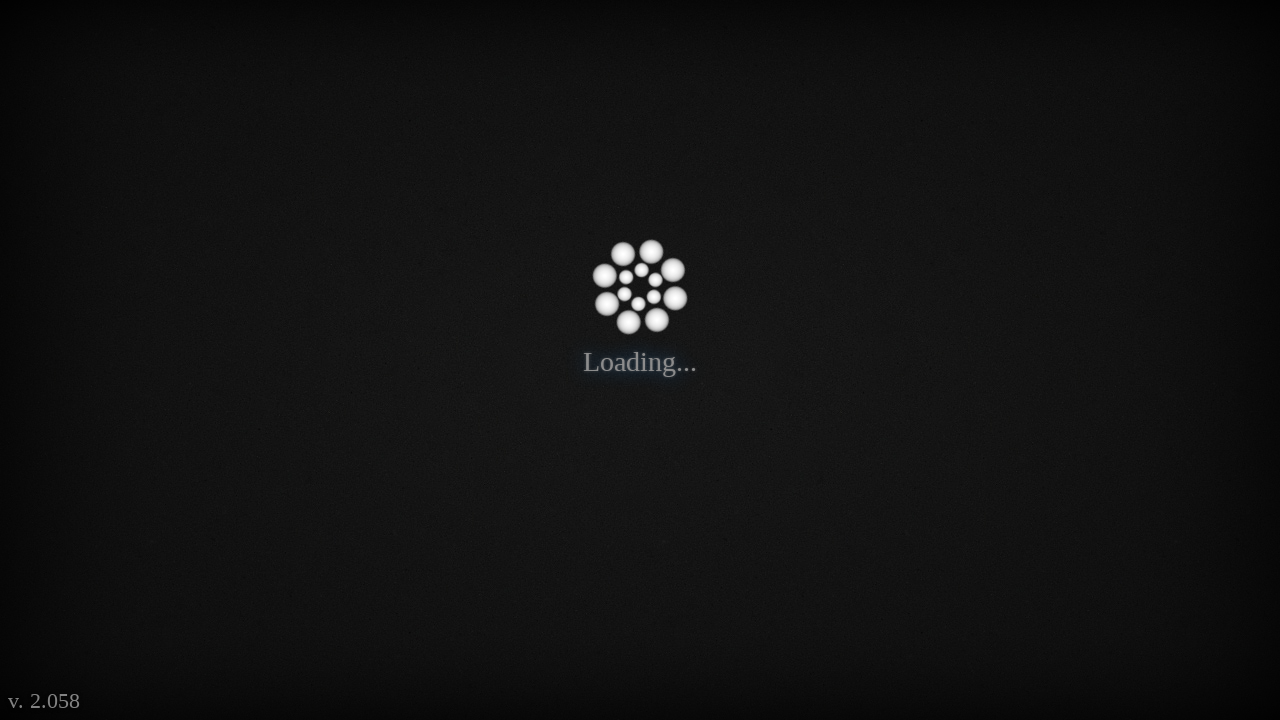

Waited for game to load after language selection
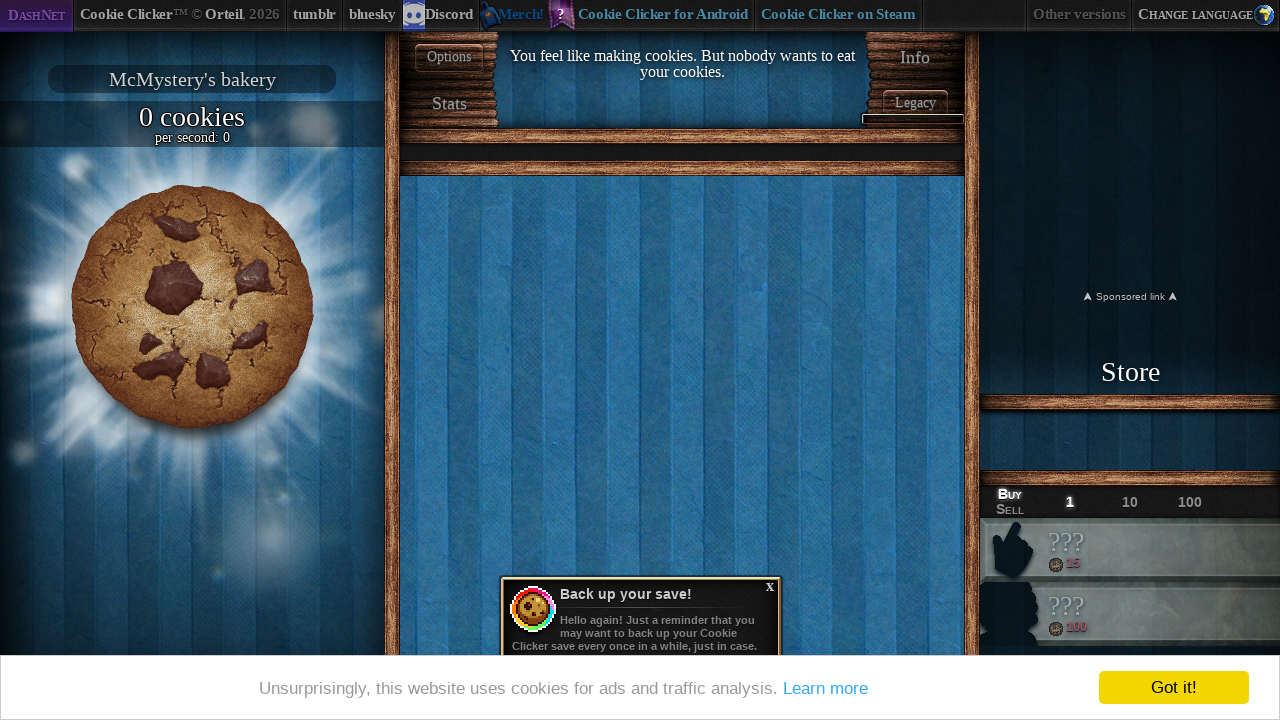

Waited for game to settle
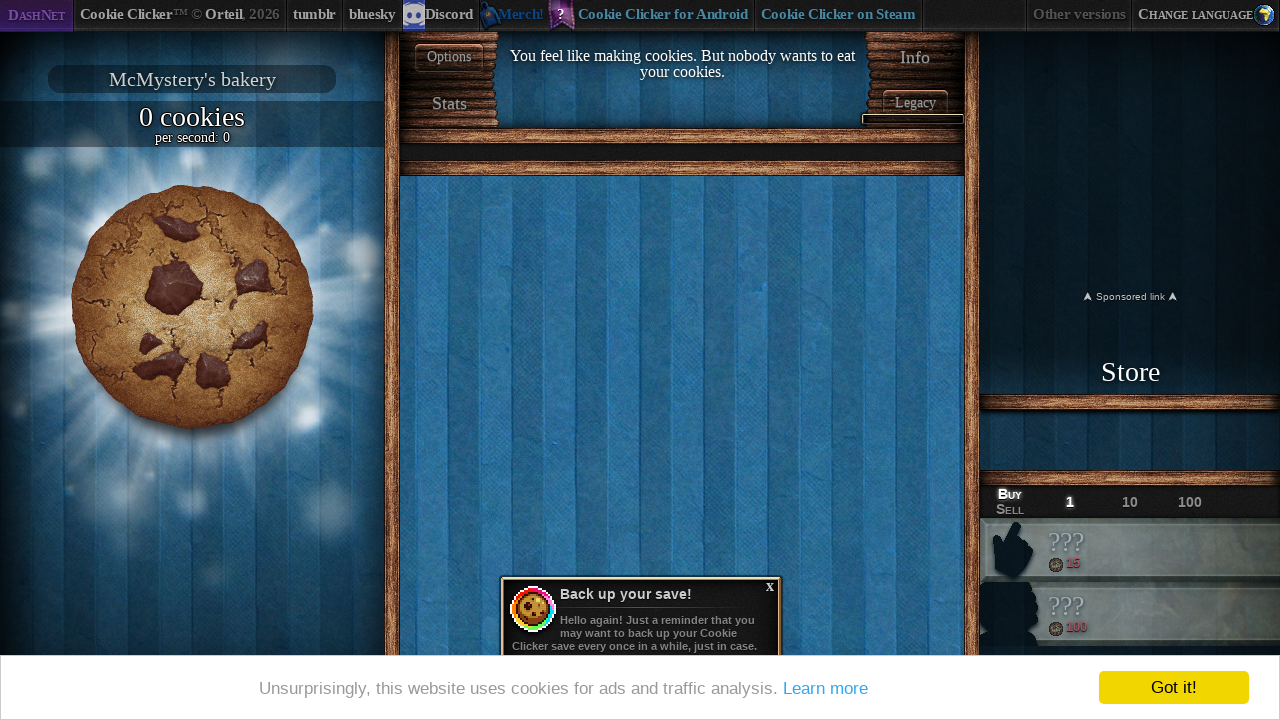

Big cookie element became visible
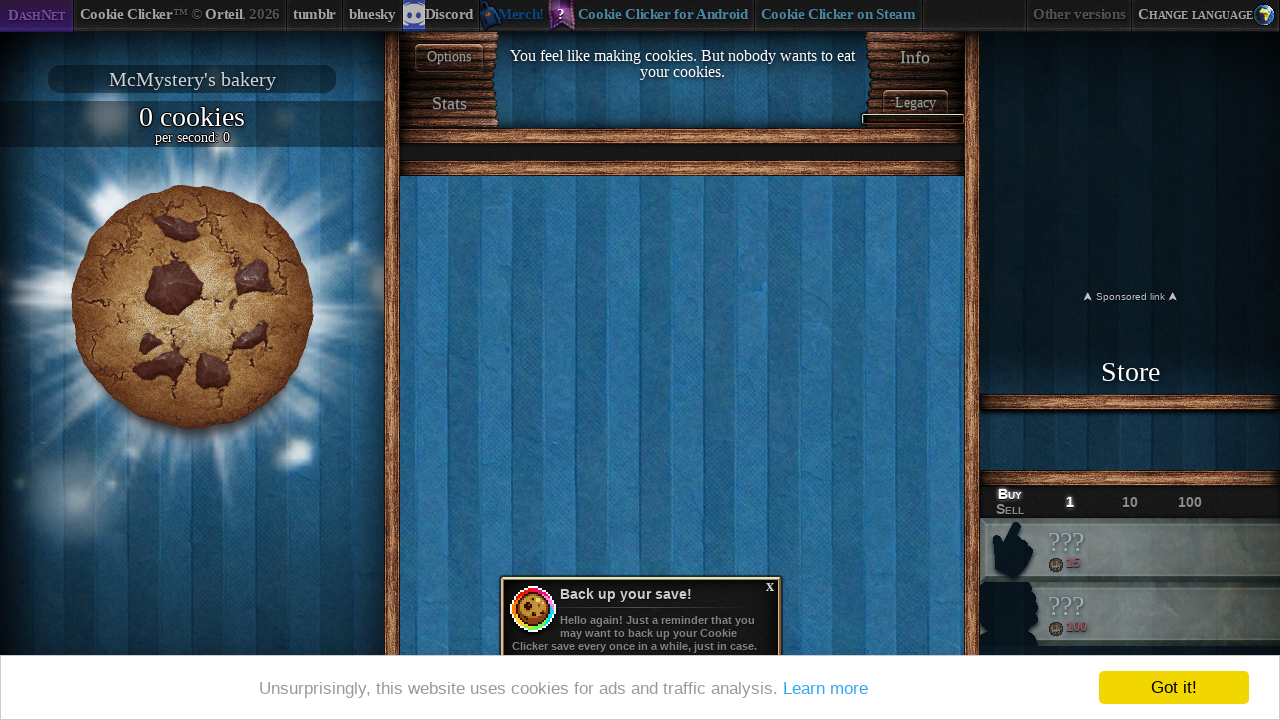

Clicked the big cookie at (192, 307) on #bigCookie
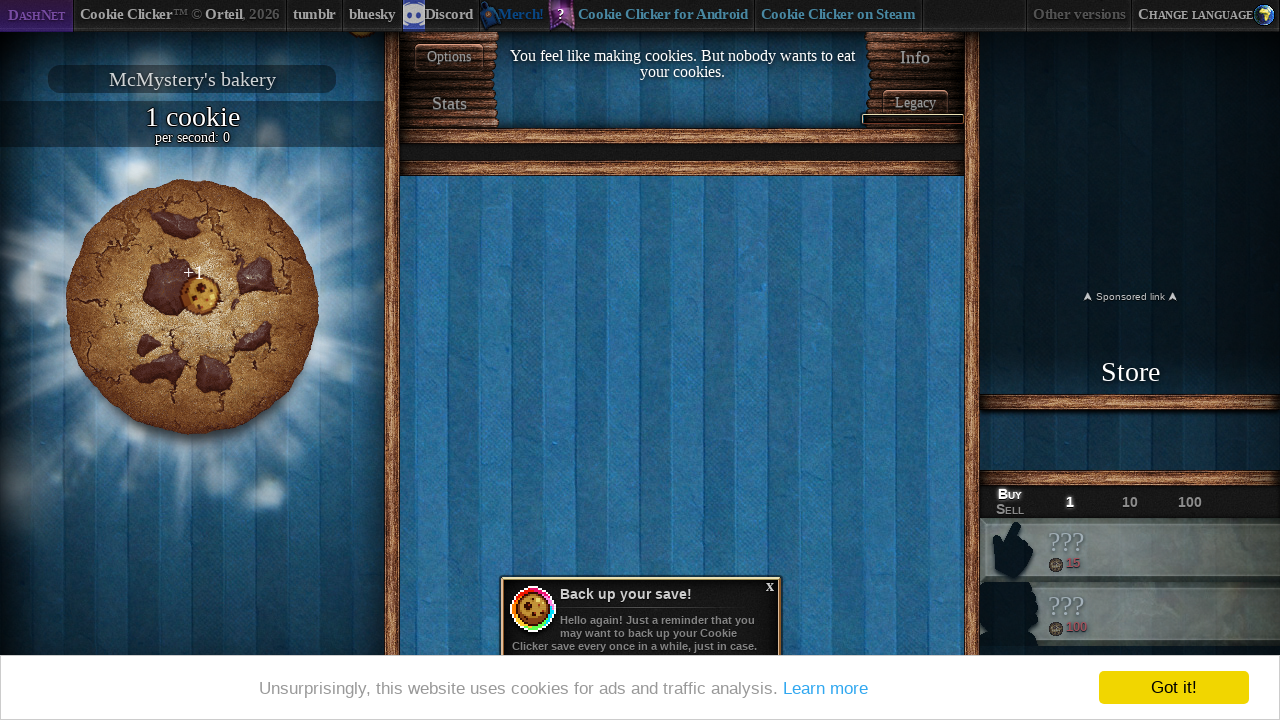

Clicked the big cookie at (192, 307) on #bigCookie
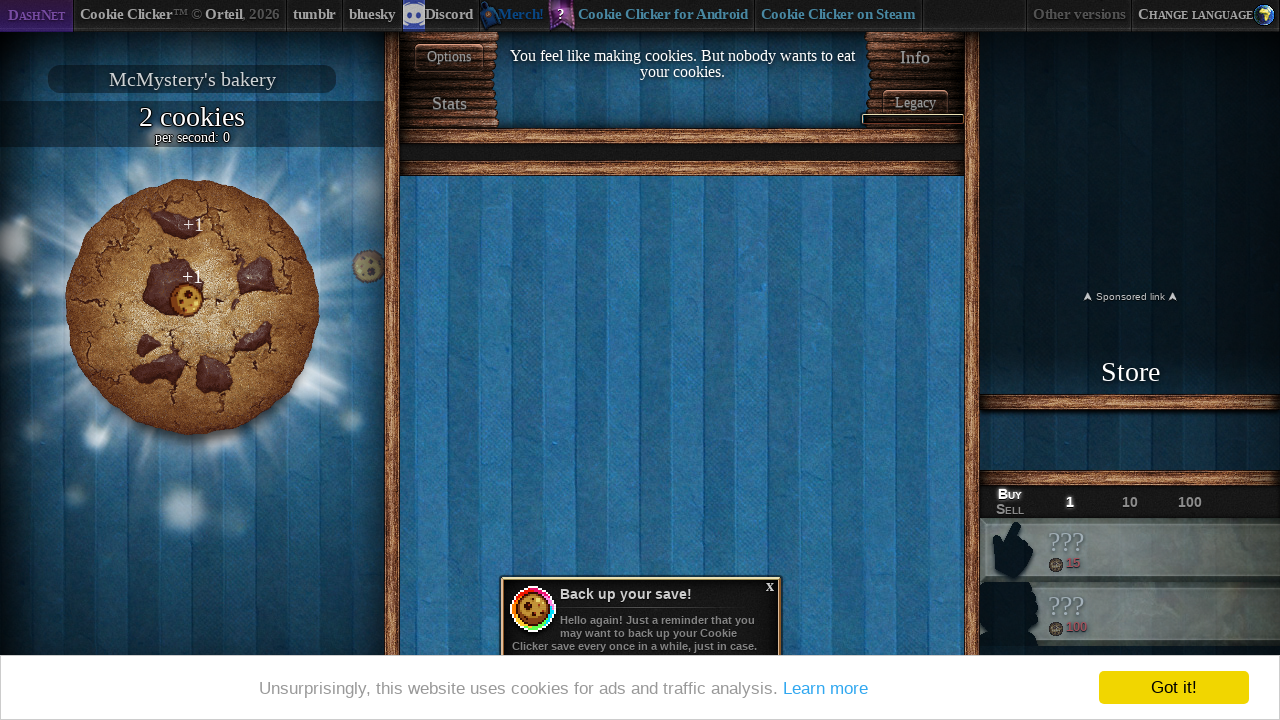

Clicked the big cookie at (192, 307) on #bigCookie
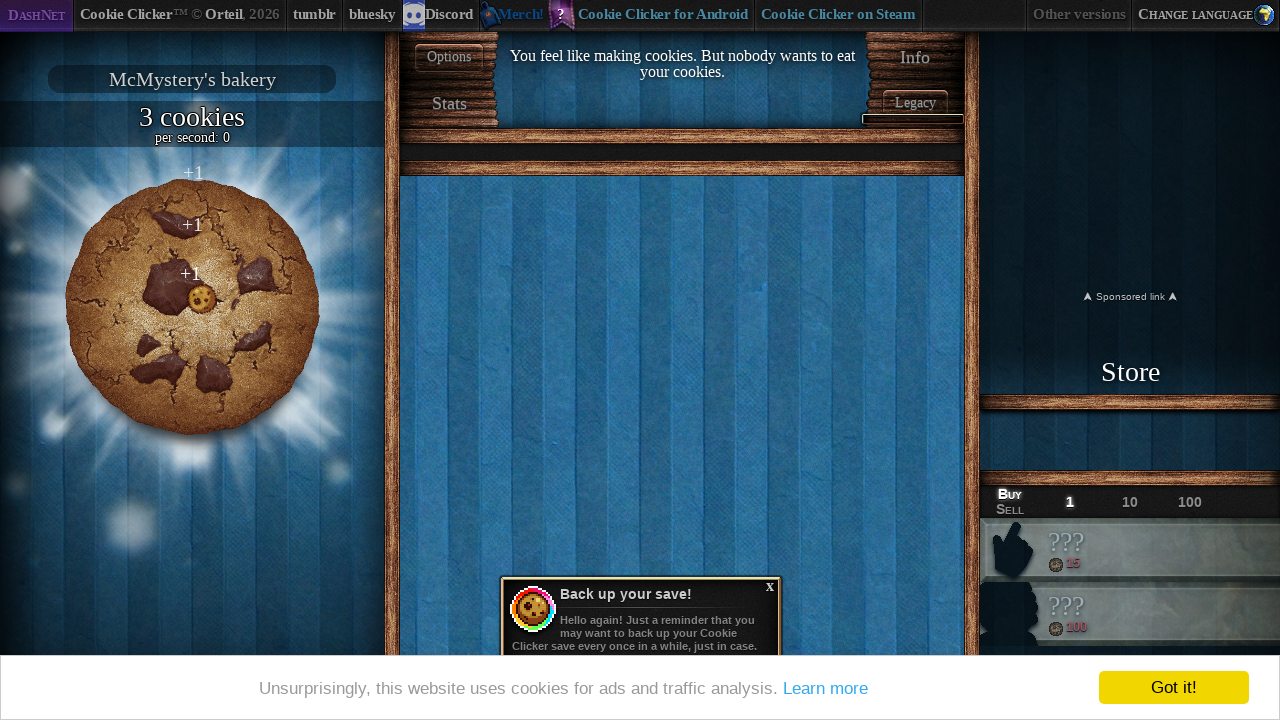

Clicked the big cookie at (192, 307) on #bigCookie
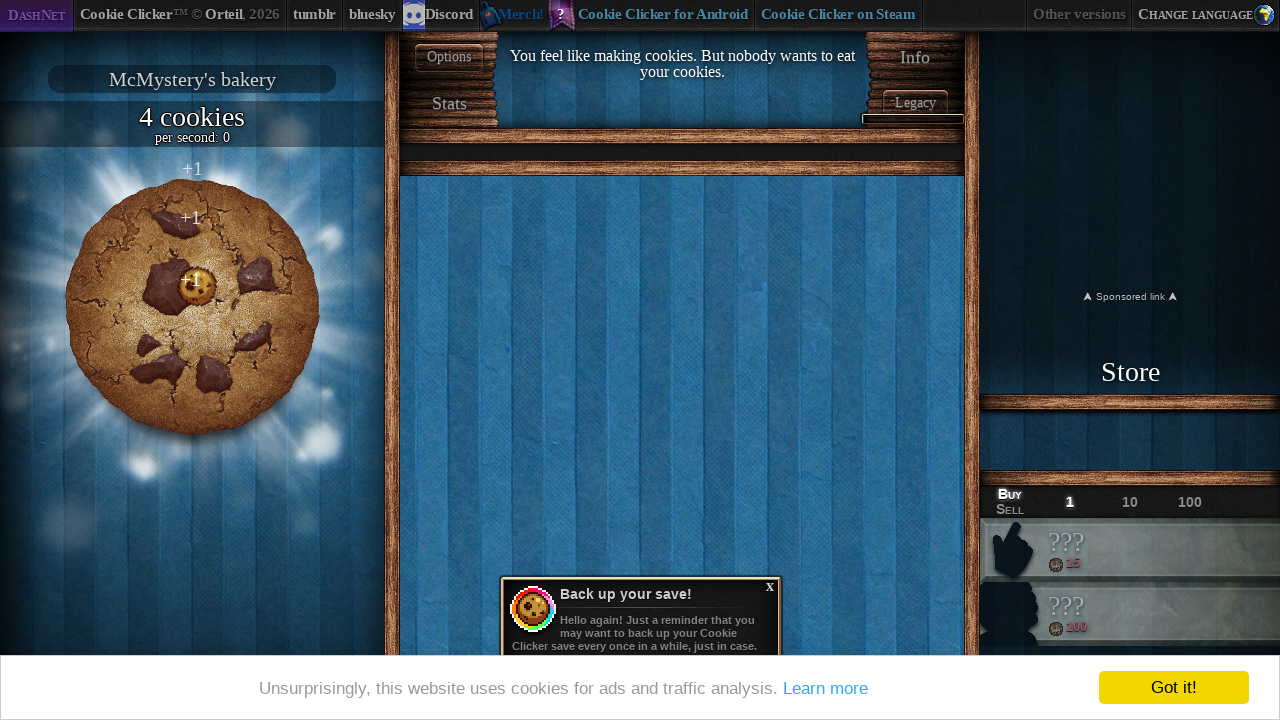

Clicked the big cookie at (192, 307) on #bigCookie
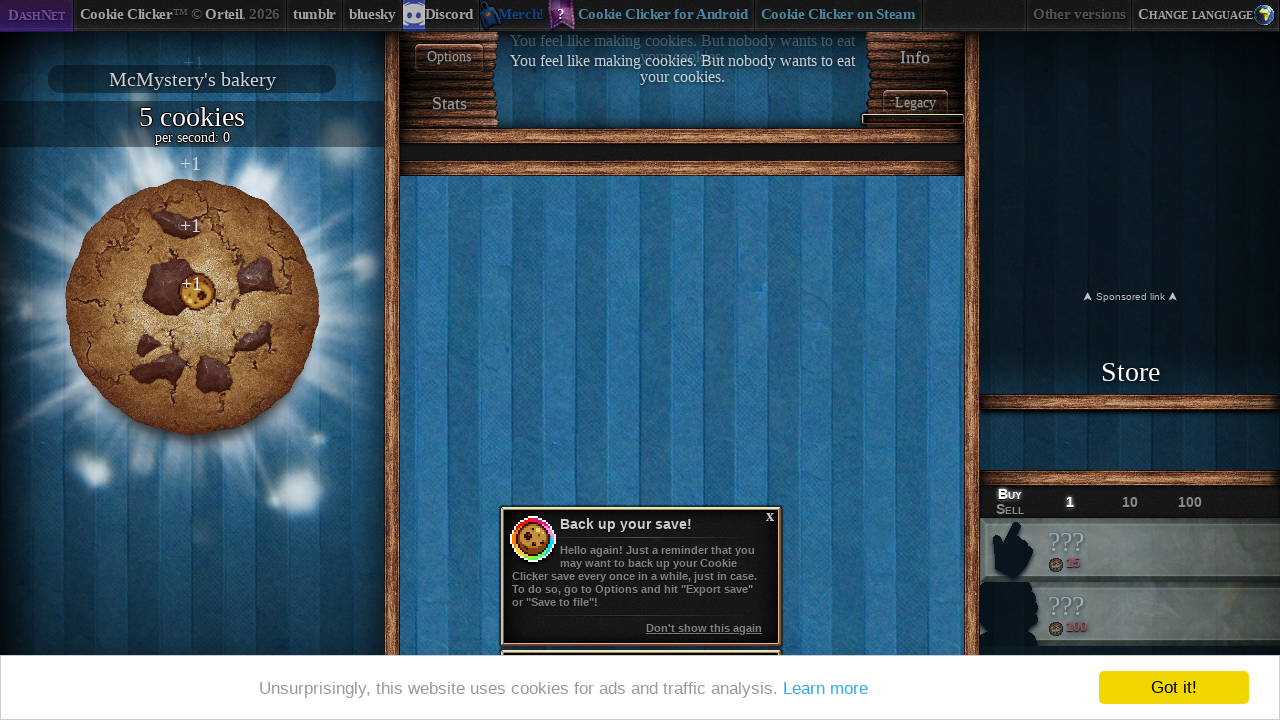

Clicked the big cookie at (192, 307) on #bigCookie
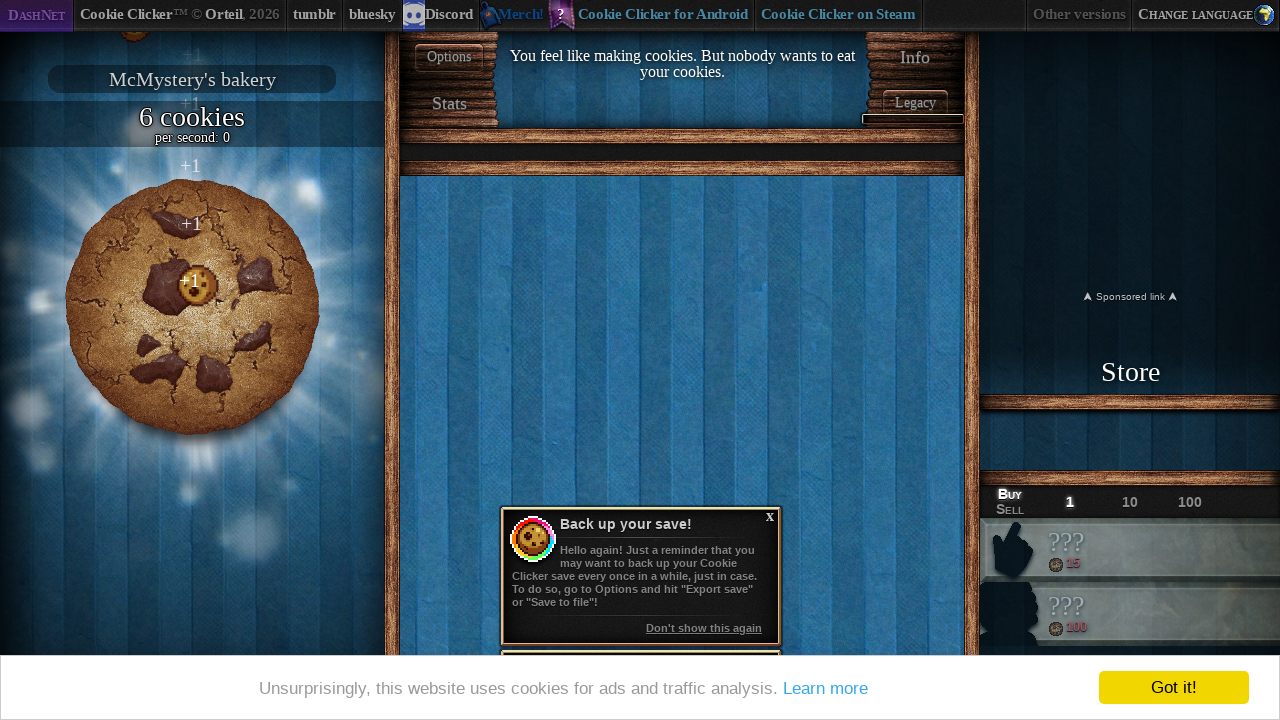

Clicked the big cookie at (192, 307) on #bigCookie
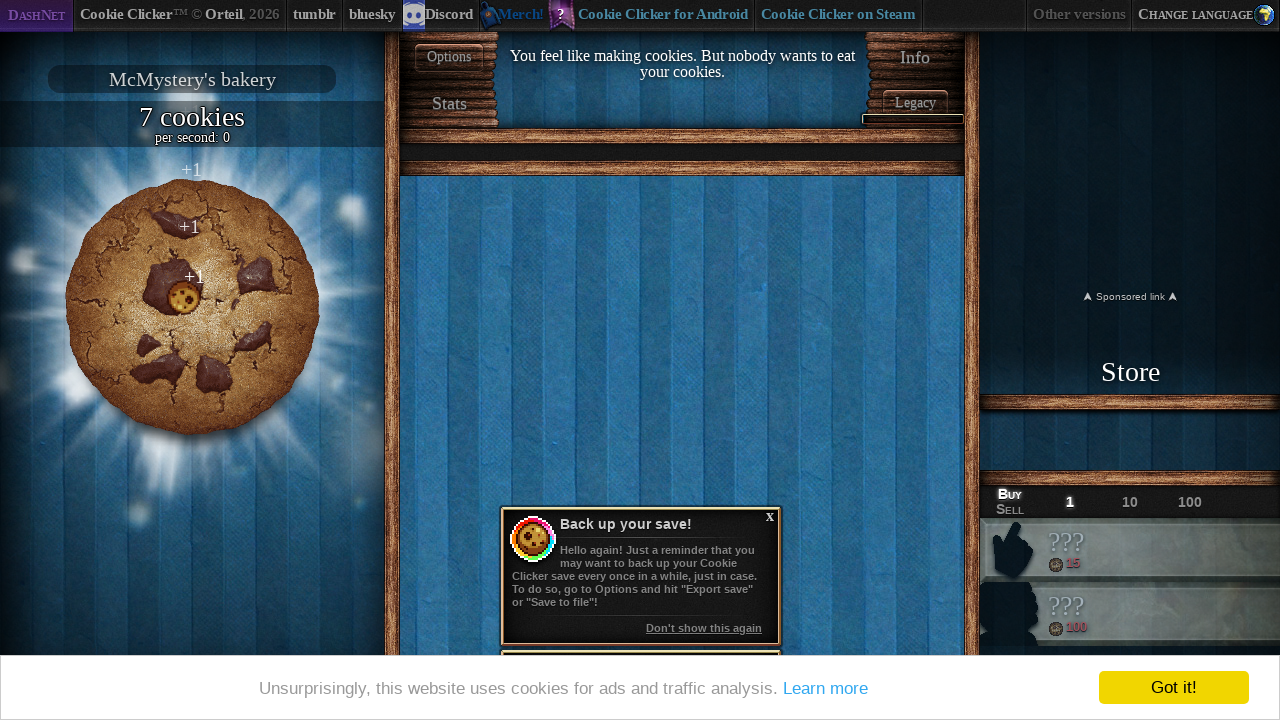

Clicked the big cookie at (192, 307) on #bigCookie
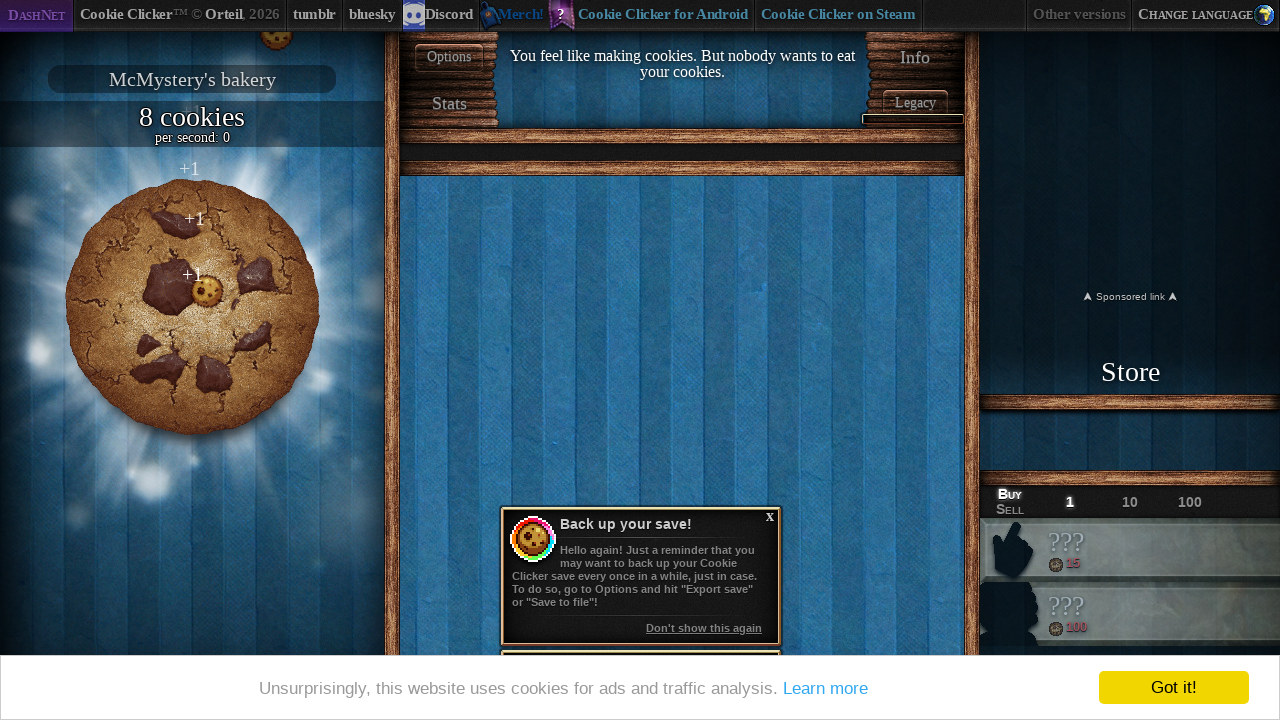

Clicked the big cookie at (192, 307) on #bigCookie
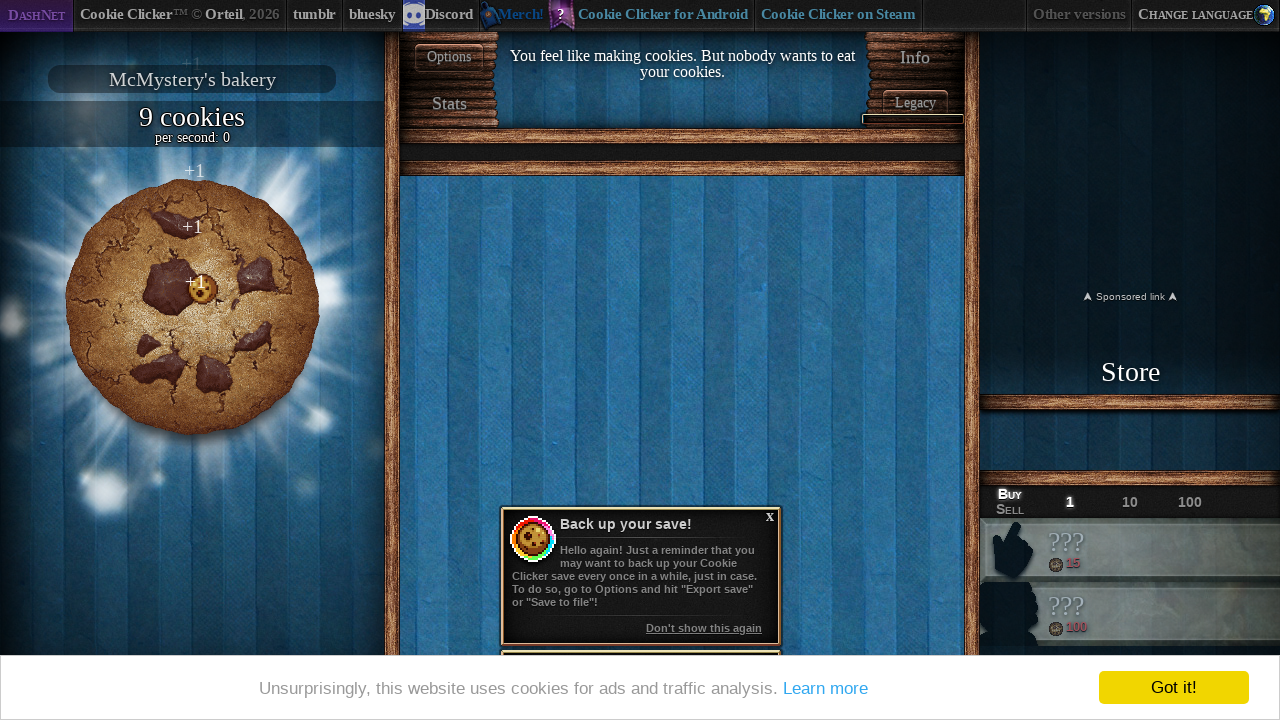

Clicked the big cookie at (192, 307) on #bigCookie
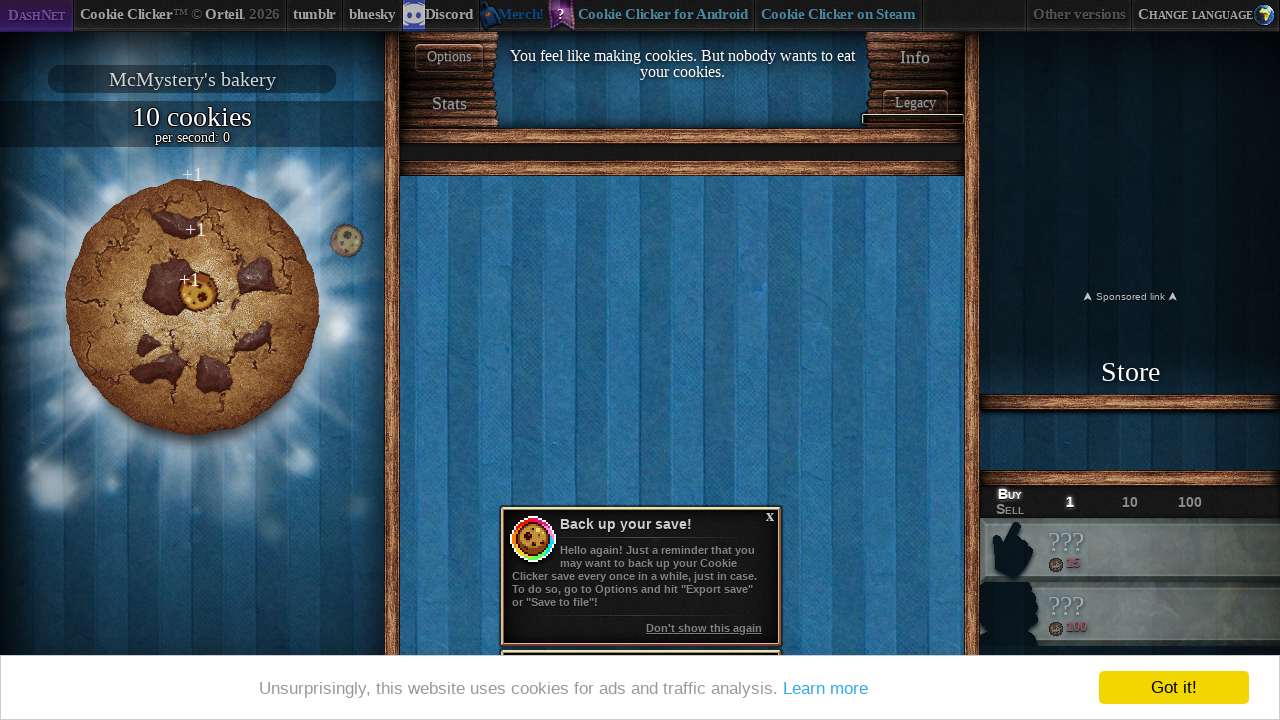

Clicked the big cookie at (192, 307) on #bigCookie
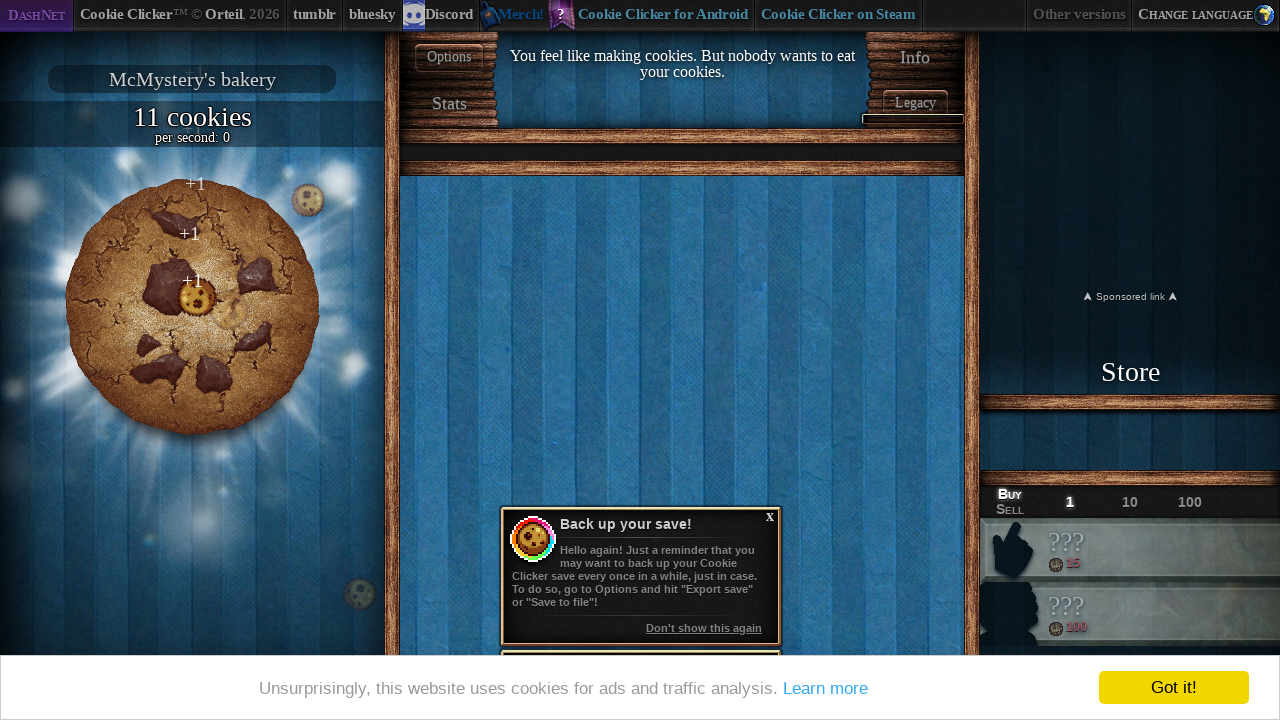

Clicked the big cookie at (192, 307) on #bigCookie
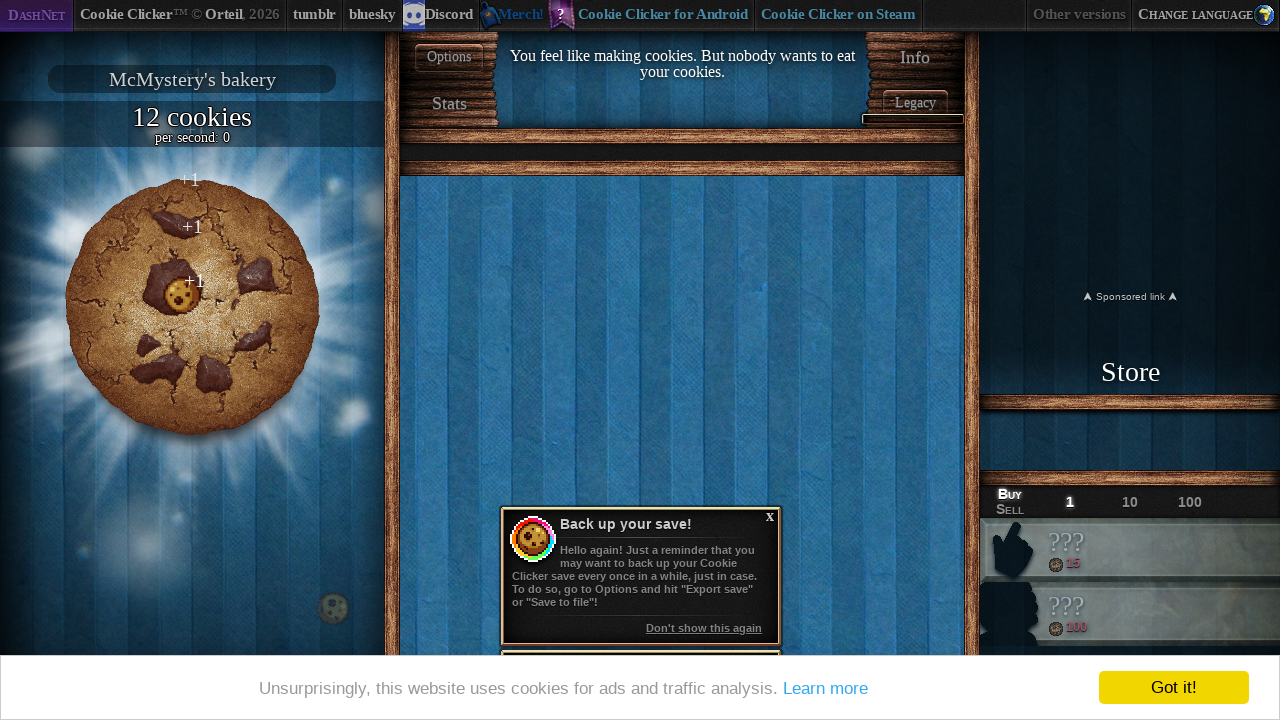

Clicked the big cookie at (192, 307) on #bigCookie
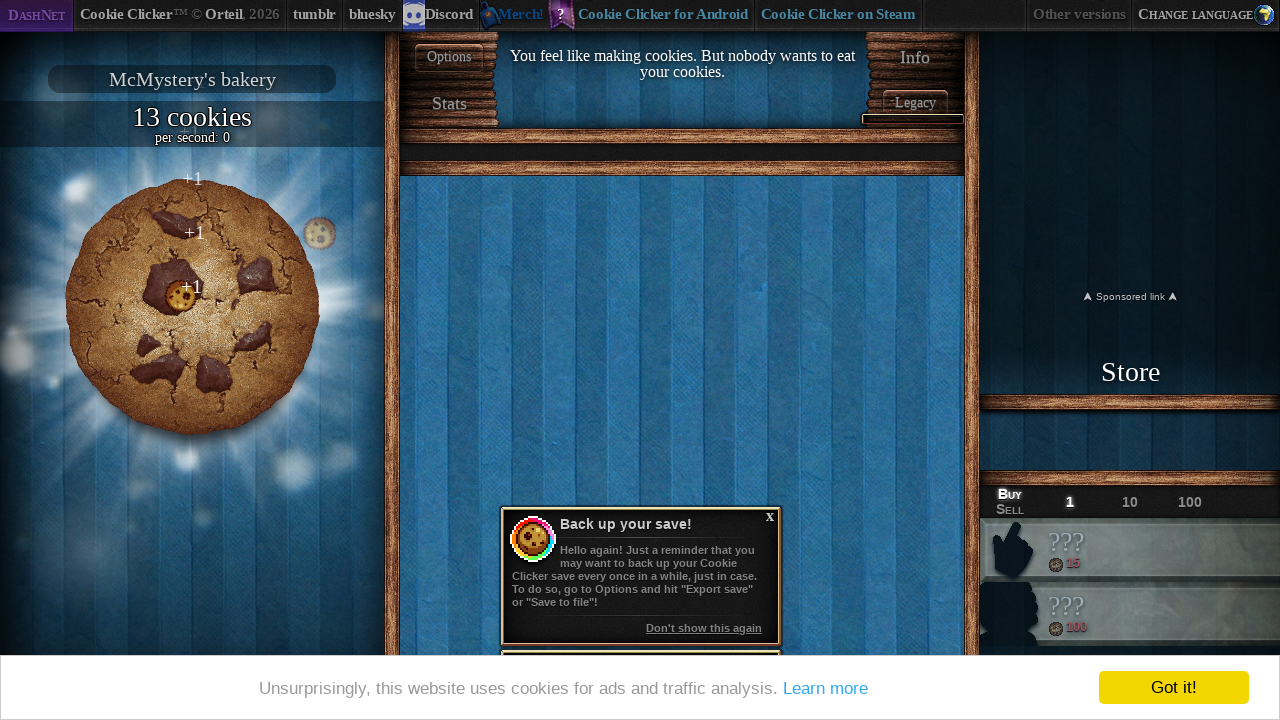

Clicked the big cookie at (192, 307) on #bigCookie
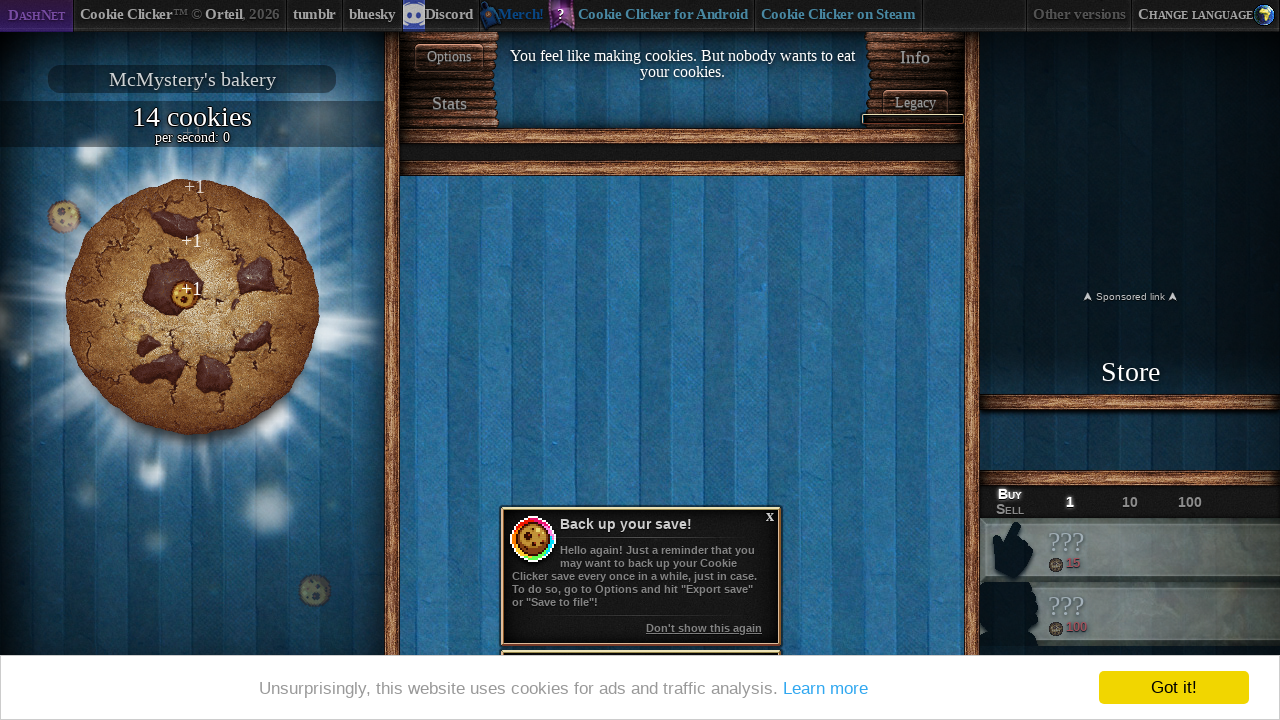

Clicked the big cookie at (192, 307) on #bigCookie
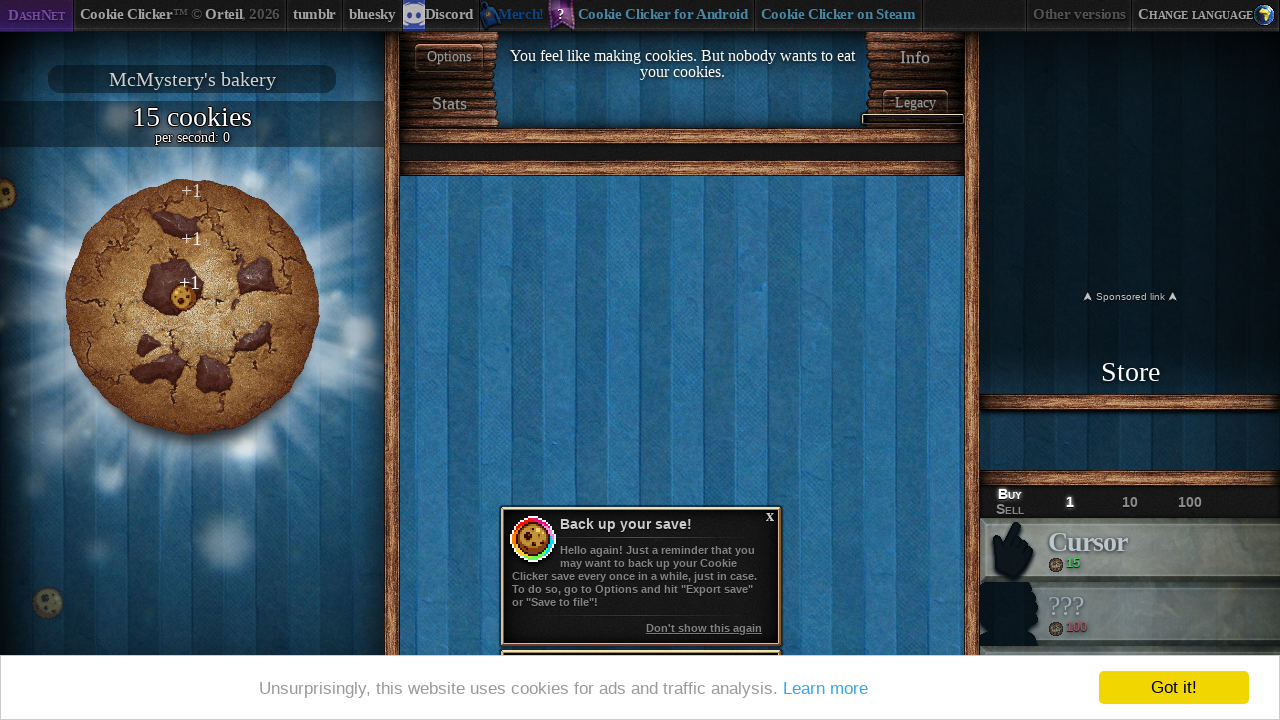

Clicked the big cookie at (192, 307) on #bigCookie
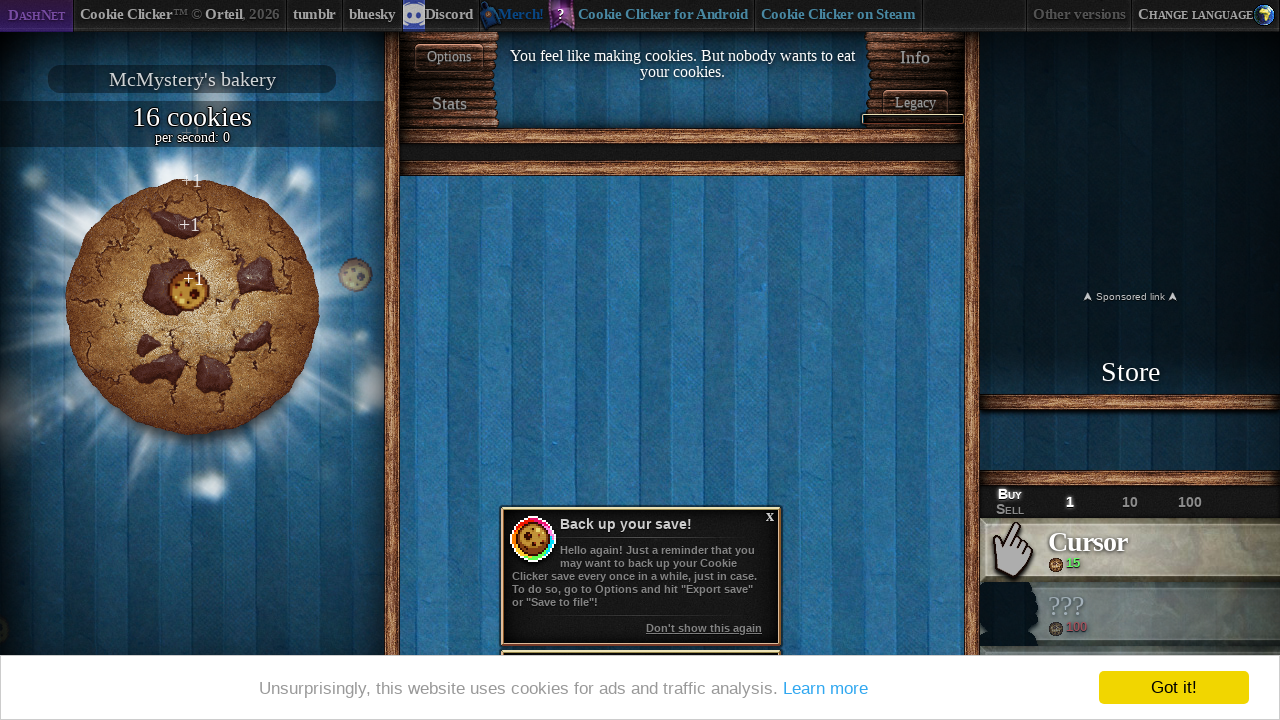

Clicked the big cookie at (192, 307) on #bigCookie
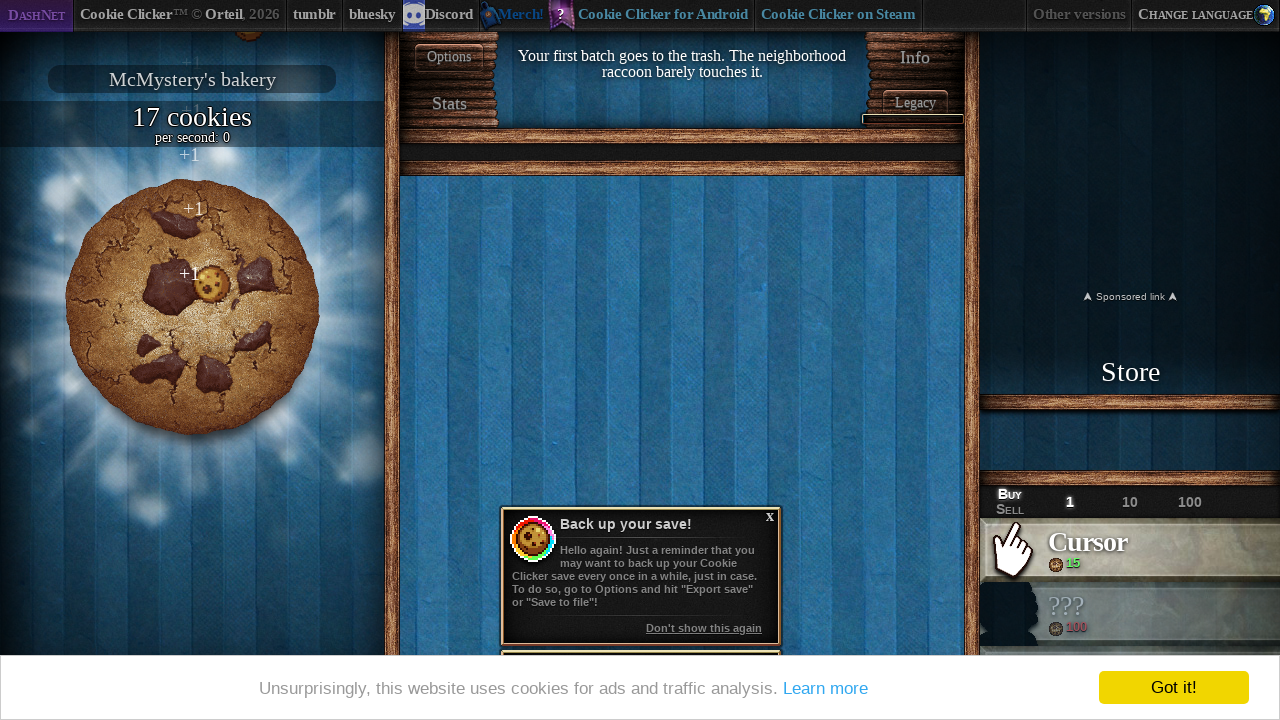

Clicked the big cookie at (192, 307) on #bigCookie
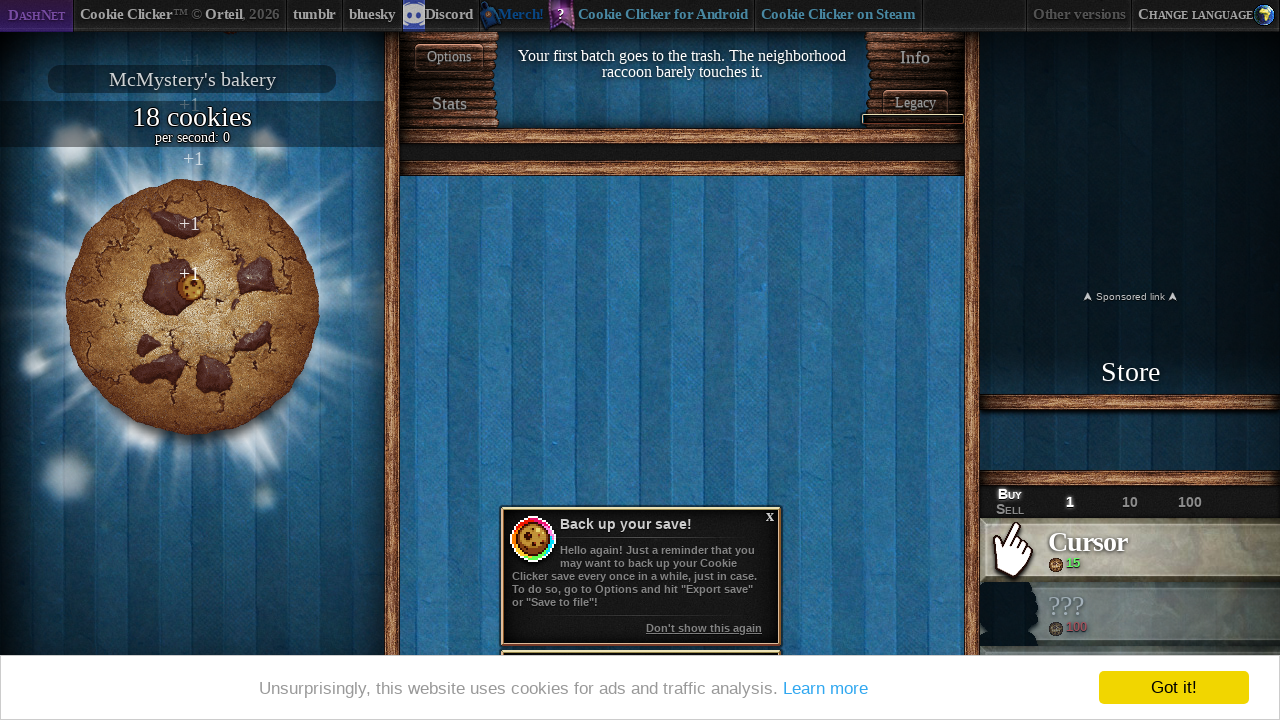

Purchased the most expensive affordable item from store at (1130, 550) on div[id^='product'].enabled >> nth=0
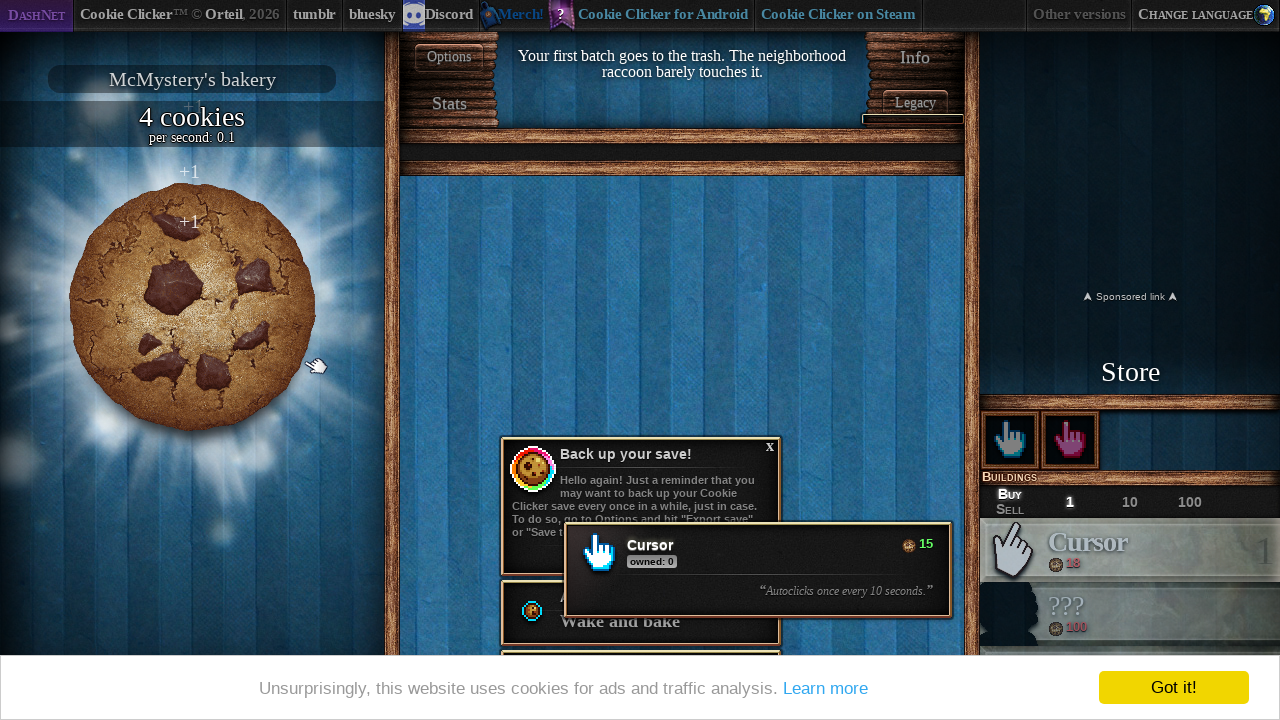

Clicked the big cookie at (192, 307) on #bigCookie
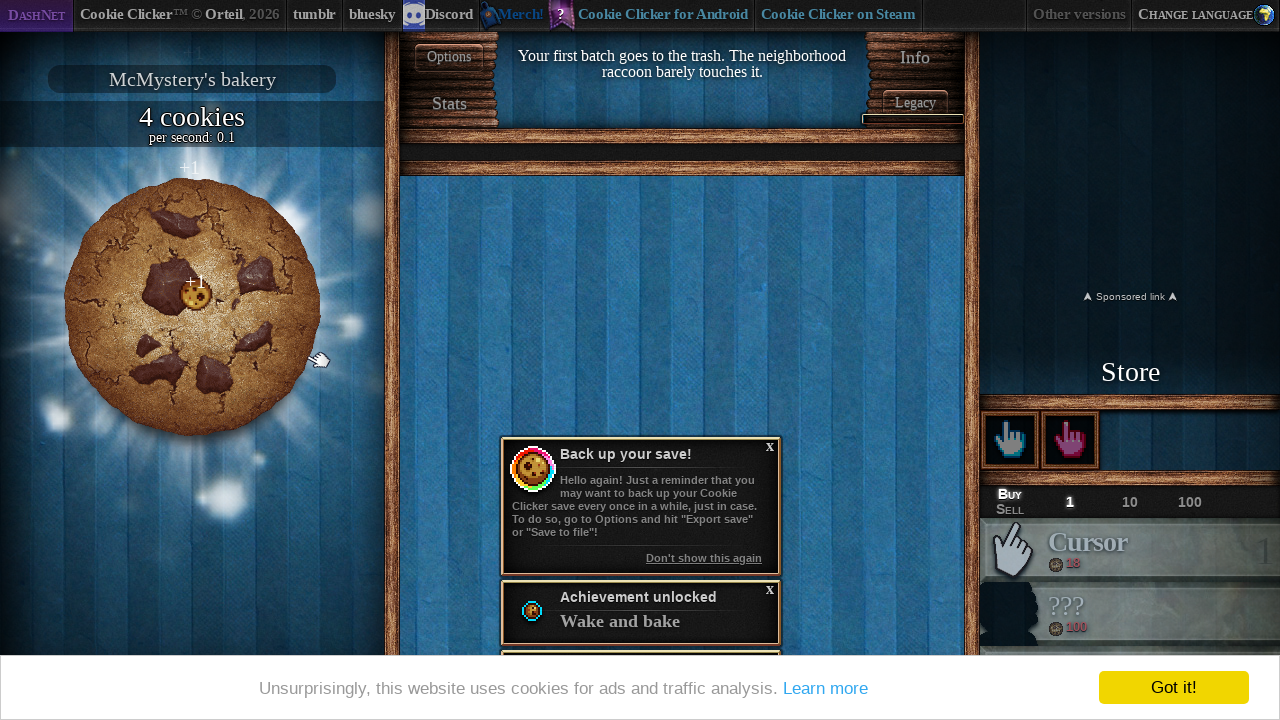

Clicked the big cookie at (192, 307) on #bigCookie
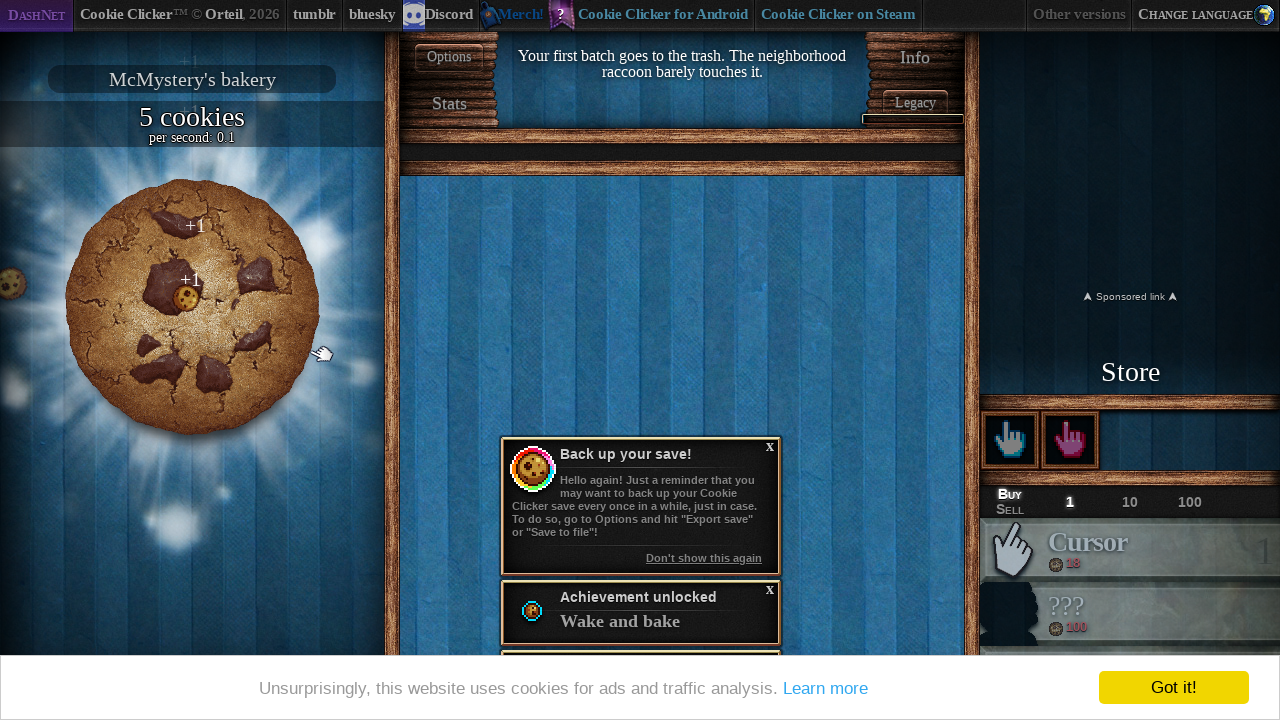

Clicked the big cookie at (192, 307) on #bigCookie
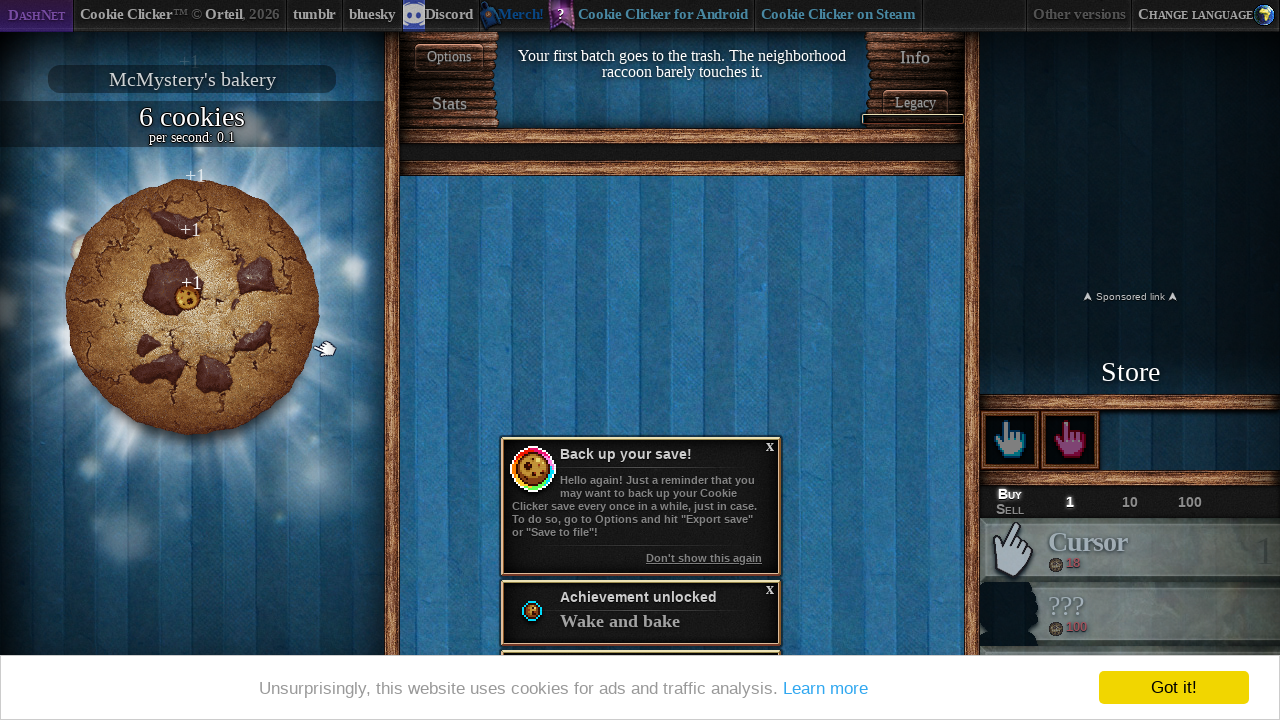

Clicked the big cookie at (192, 307) on #bigCookie
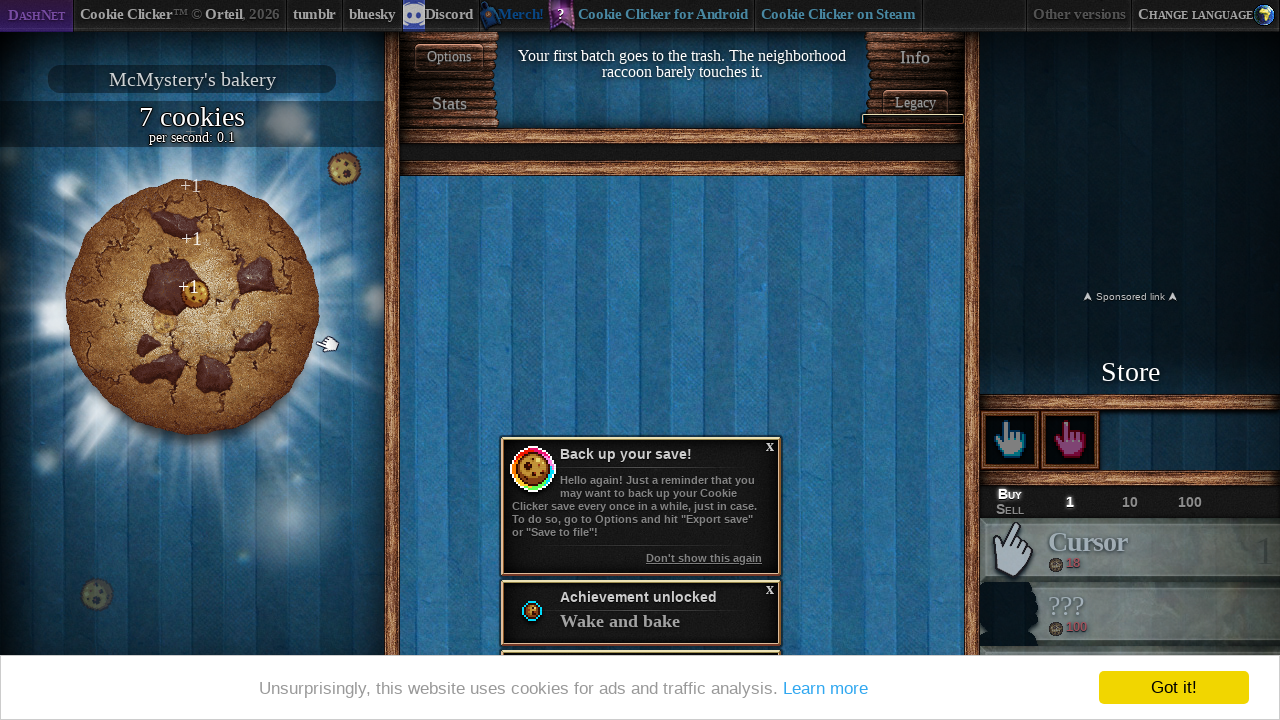

Clicked the big cookie at (192, 307) on #bigCookie
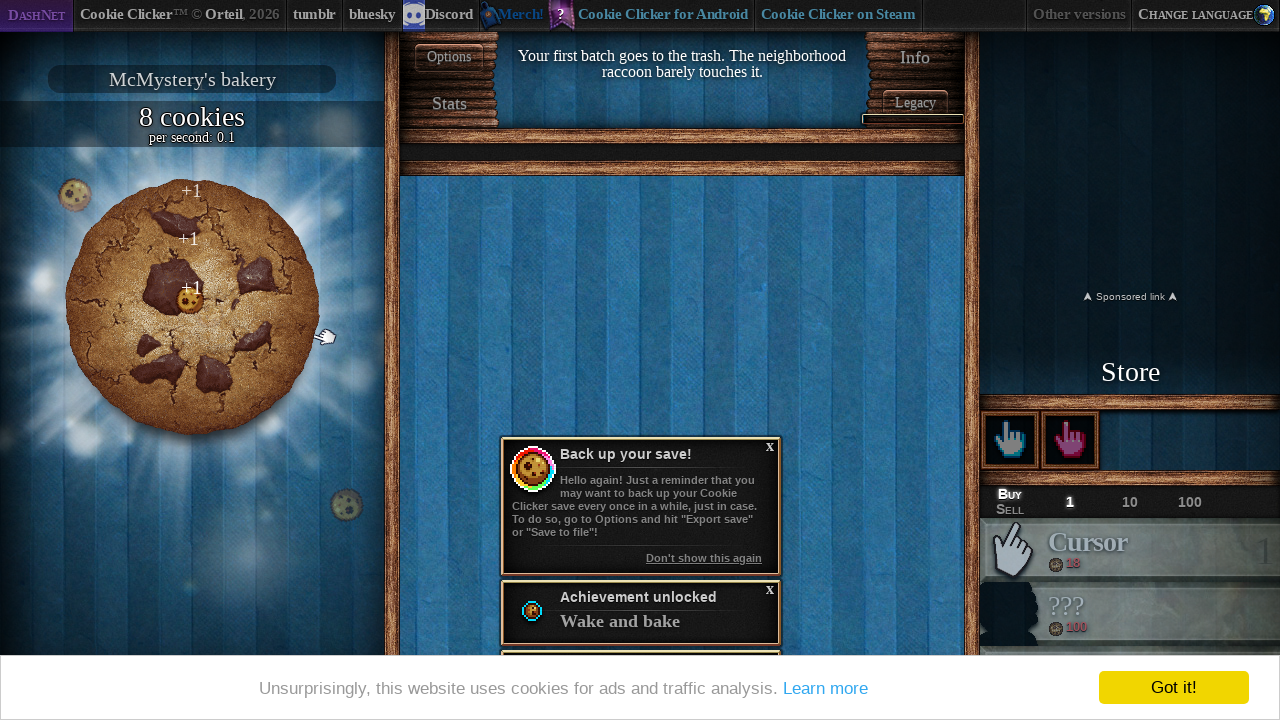

Clicked the big cookie at (192, 307) on #bigCookie
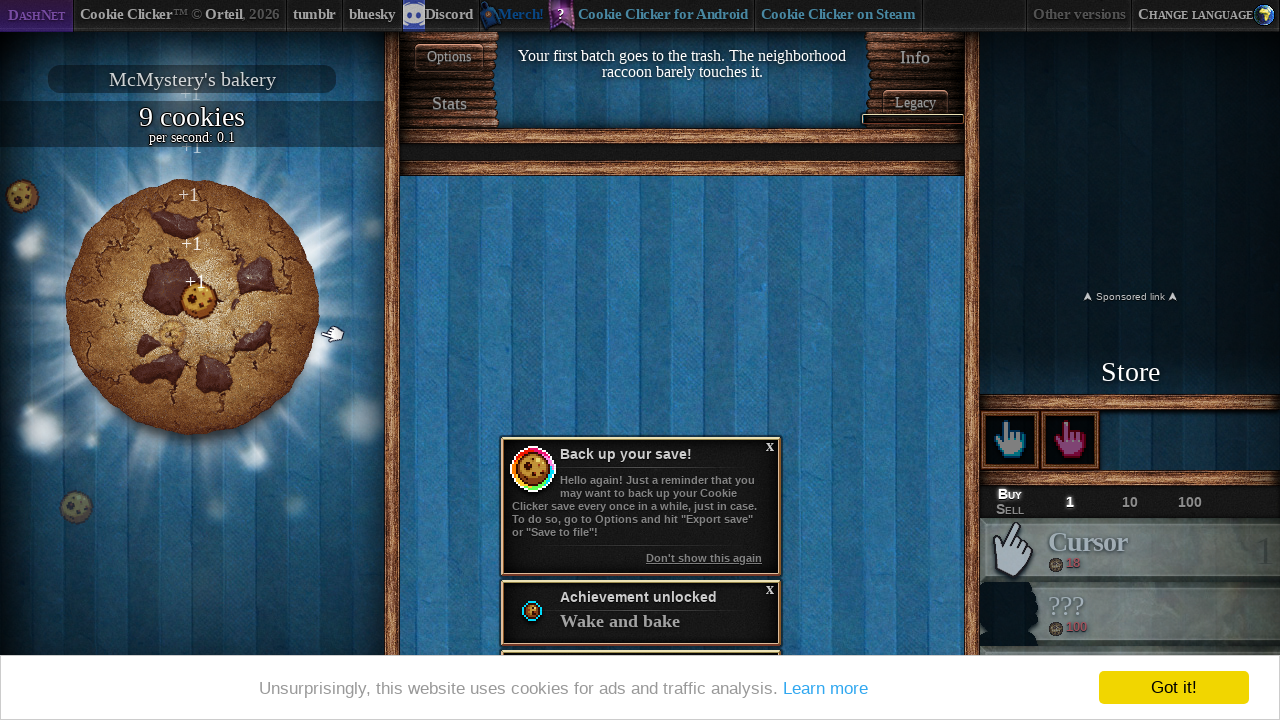

Clicked the big cookie at (192, 307) on #bigCookie
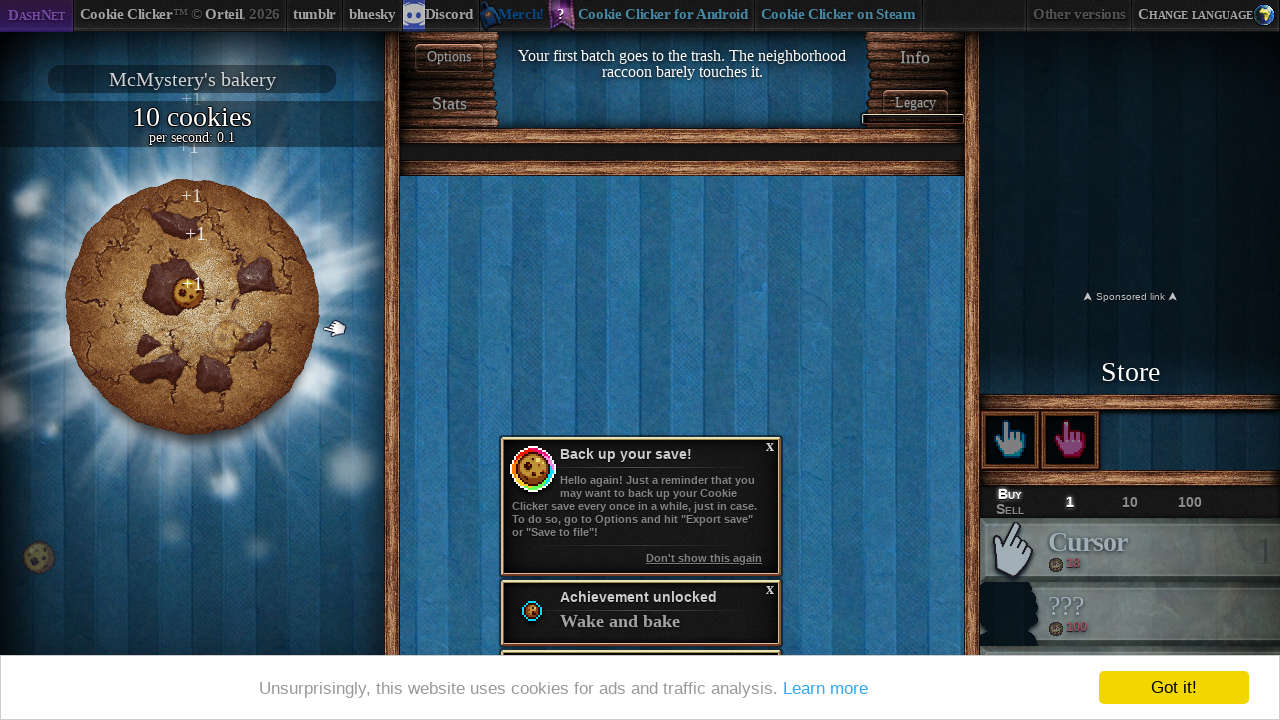

Clicked the big cookie at (192, 307) on #bigCookie
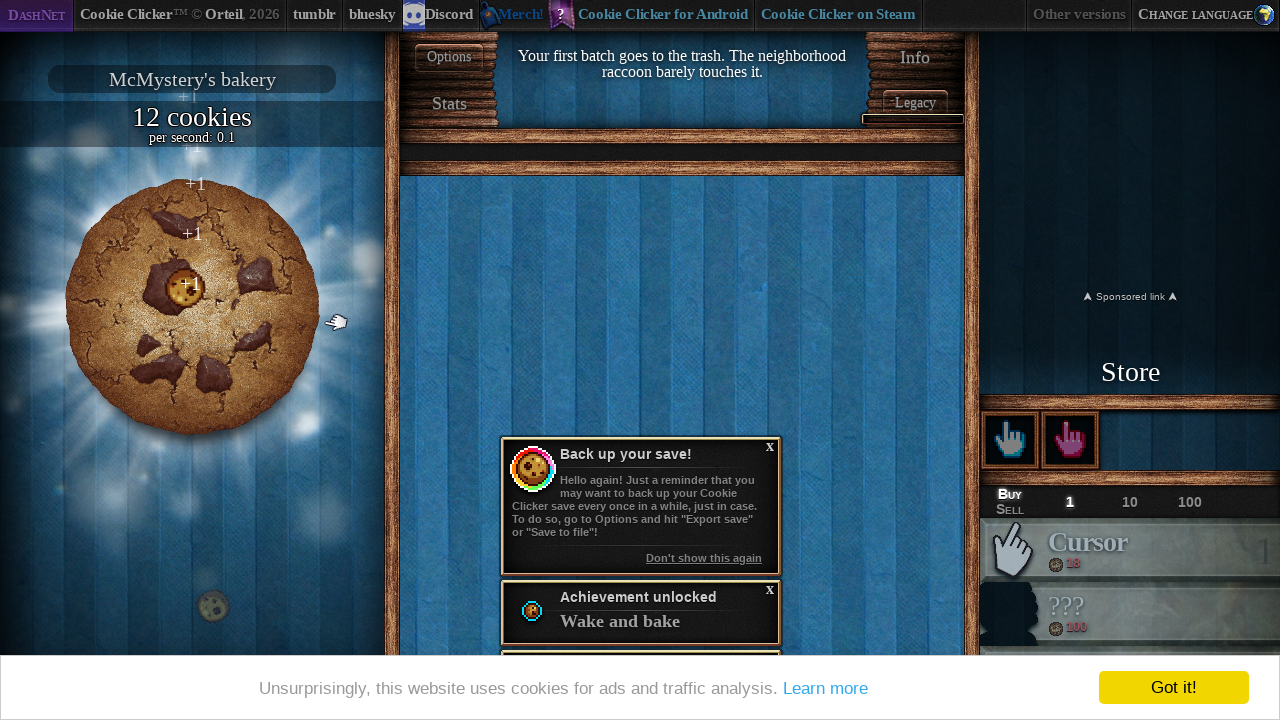

Clicked the big cookie at (192, 307) on #bigCookie
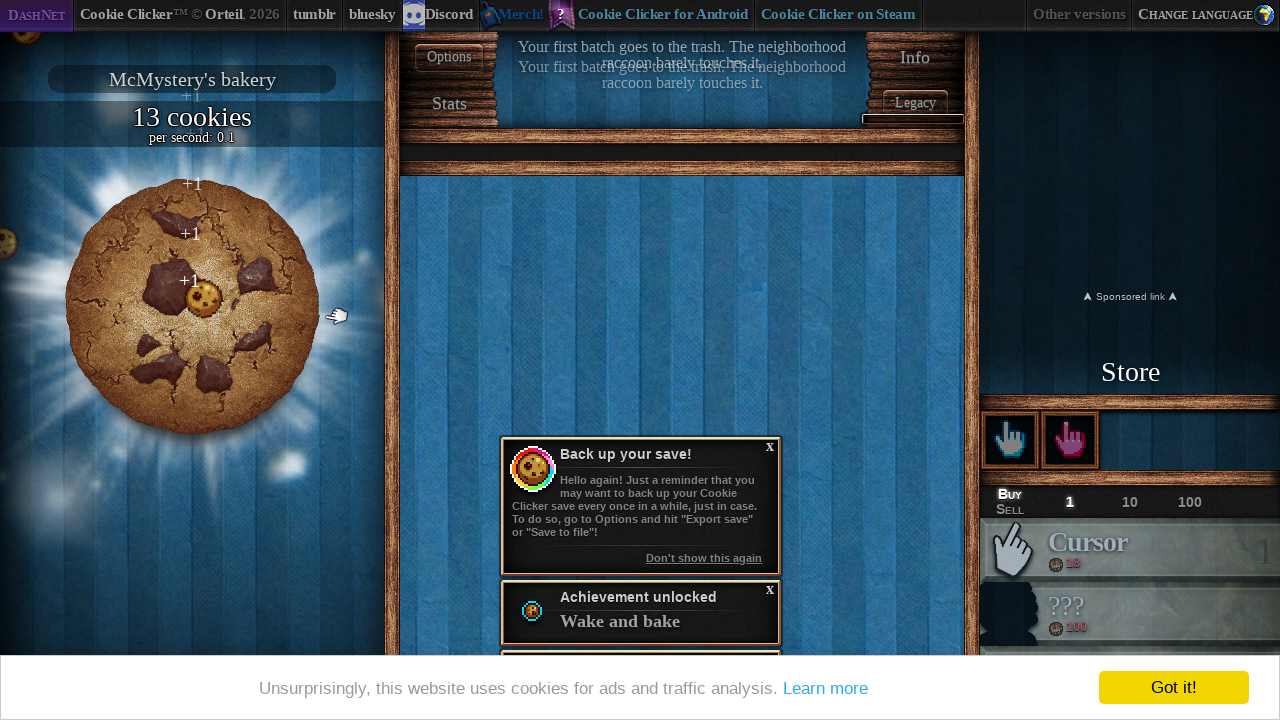

Clicked the big cookie at (192, 307) on #bigCookie
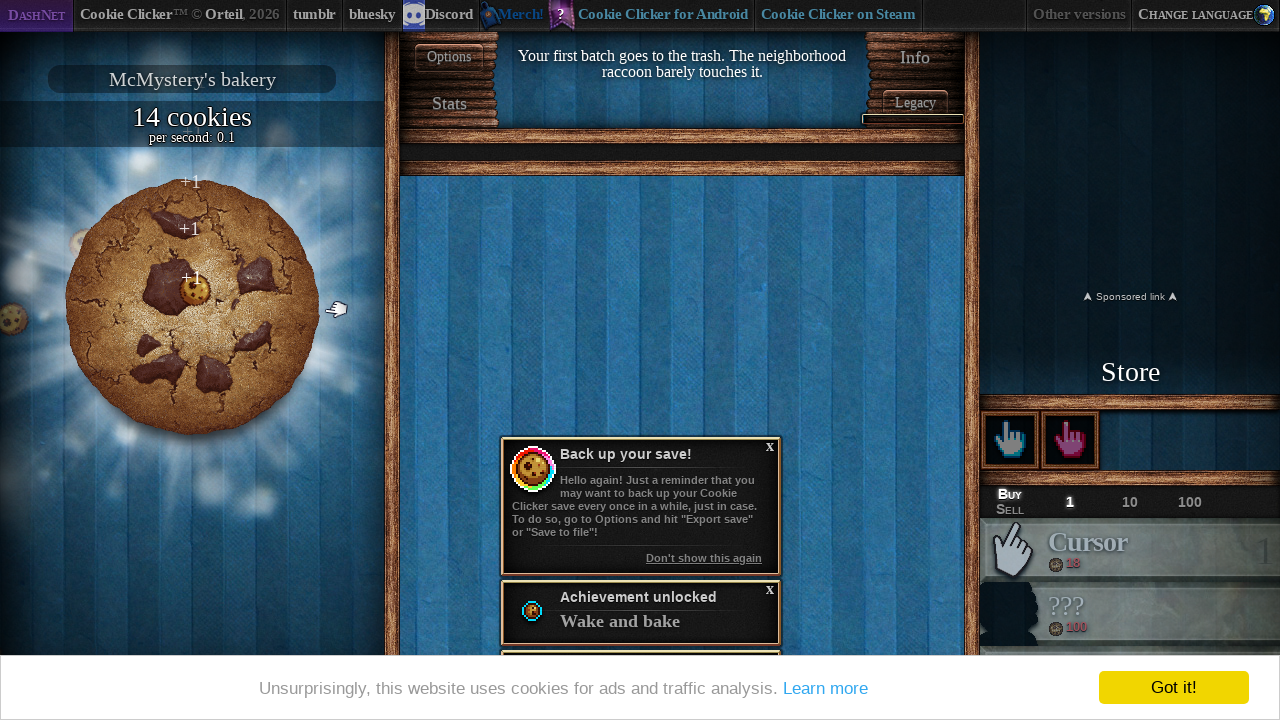

Clicked the big cookie at (192, 307) on #bigCookie
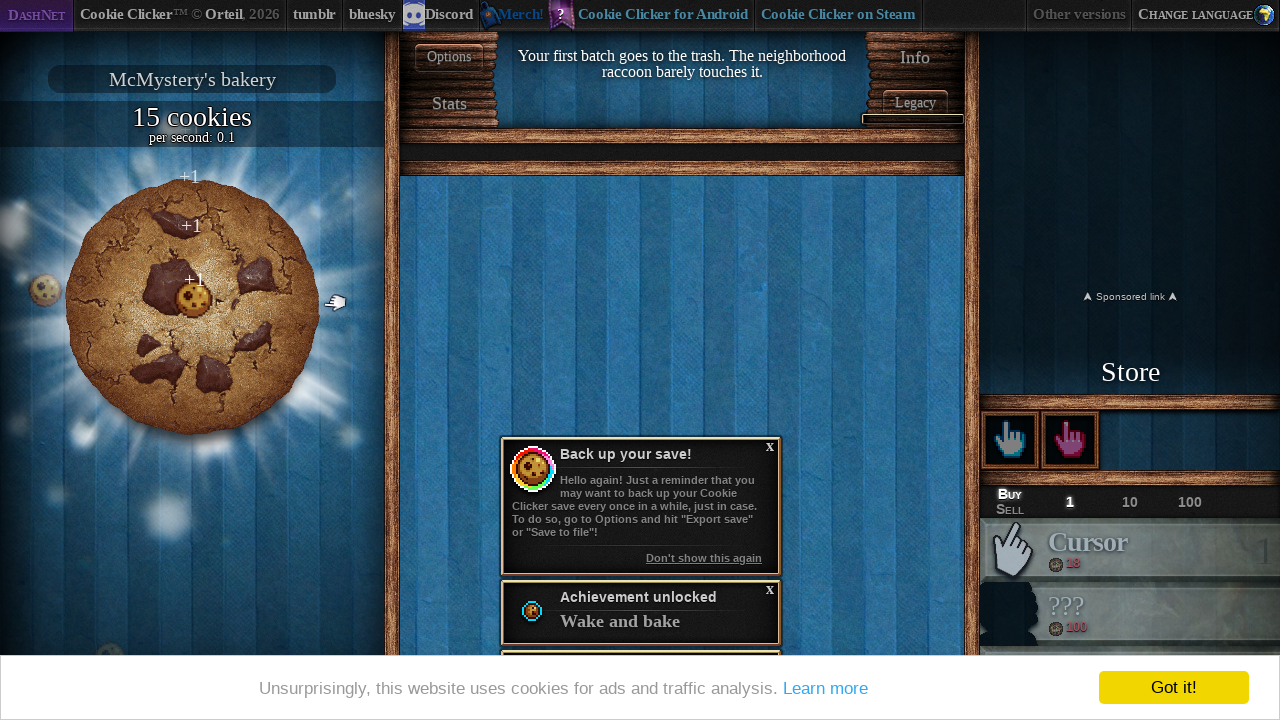

Clicked the big cookie at (192, 307) on #bigCookie
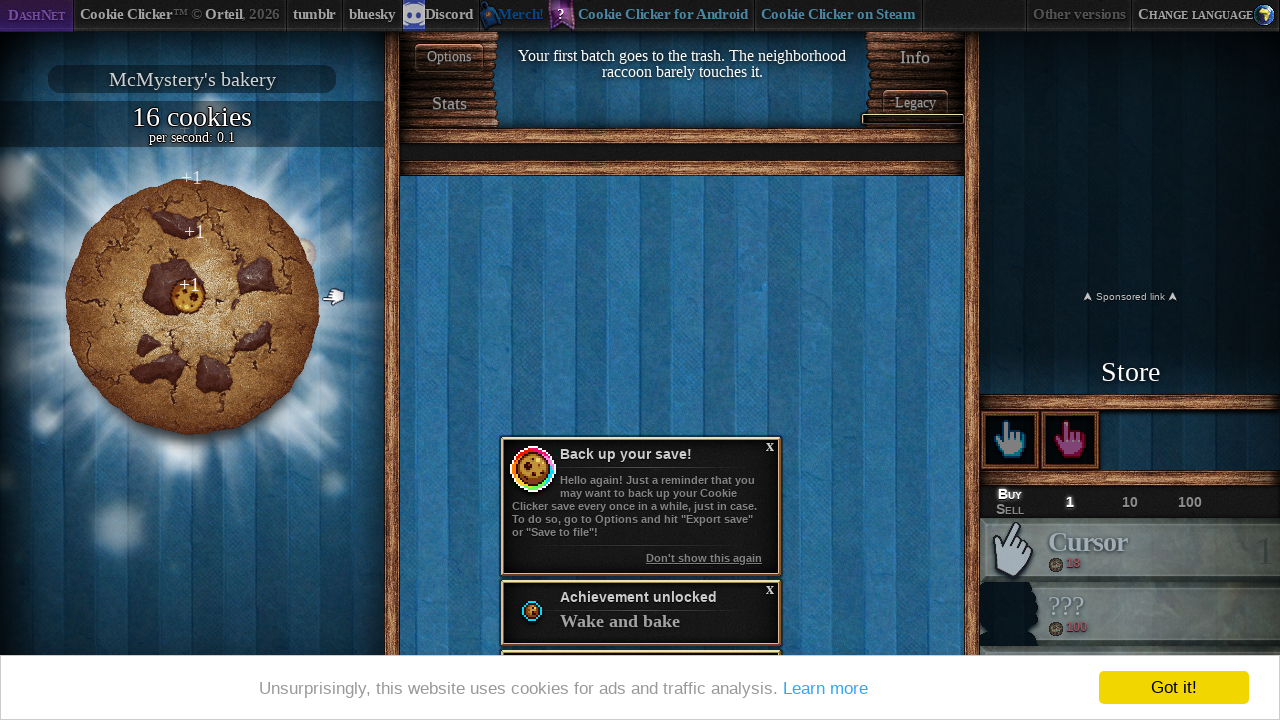

Clicked the big cookie at (192, 307) on #bigCookie
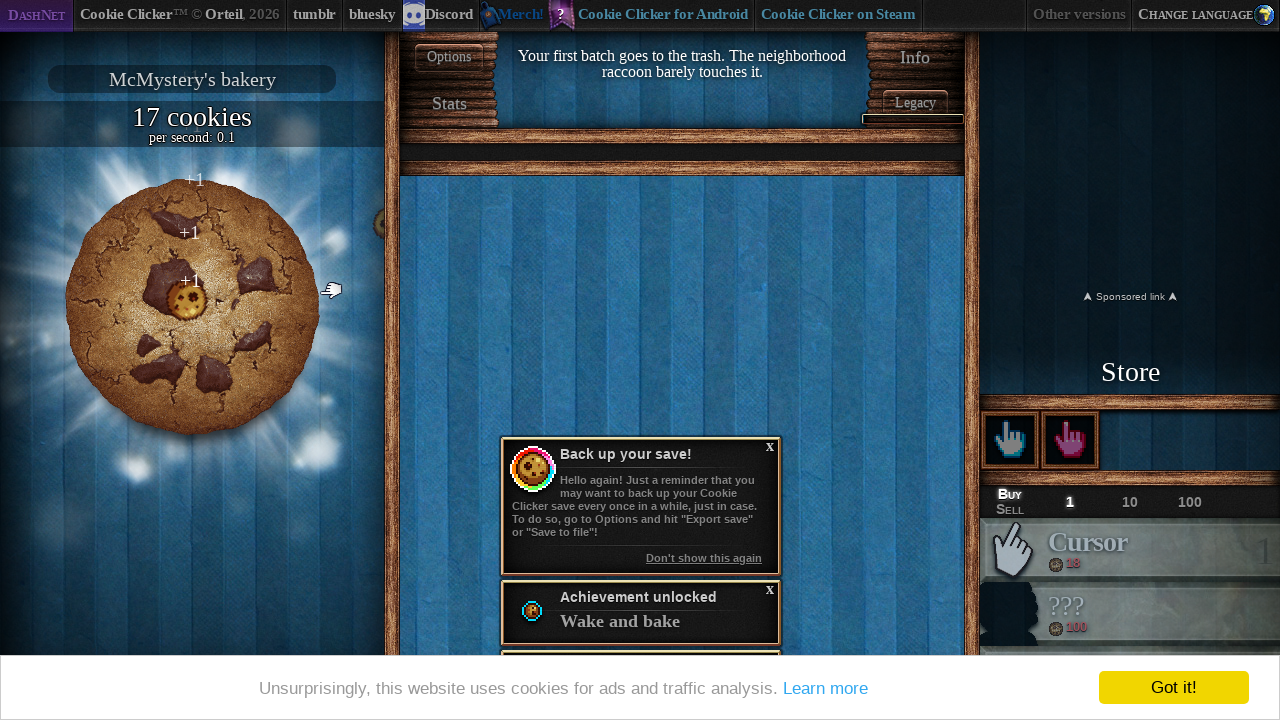

Clicked the big cookie at (192, 307) on #bigCookie
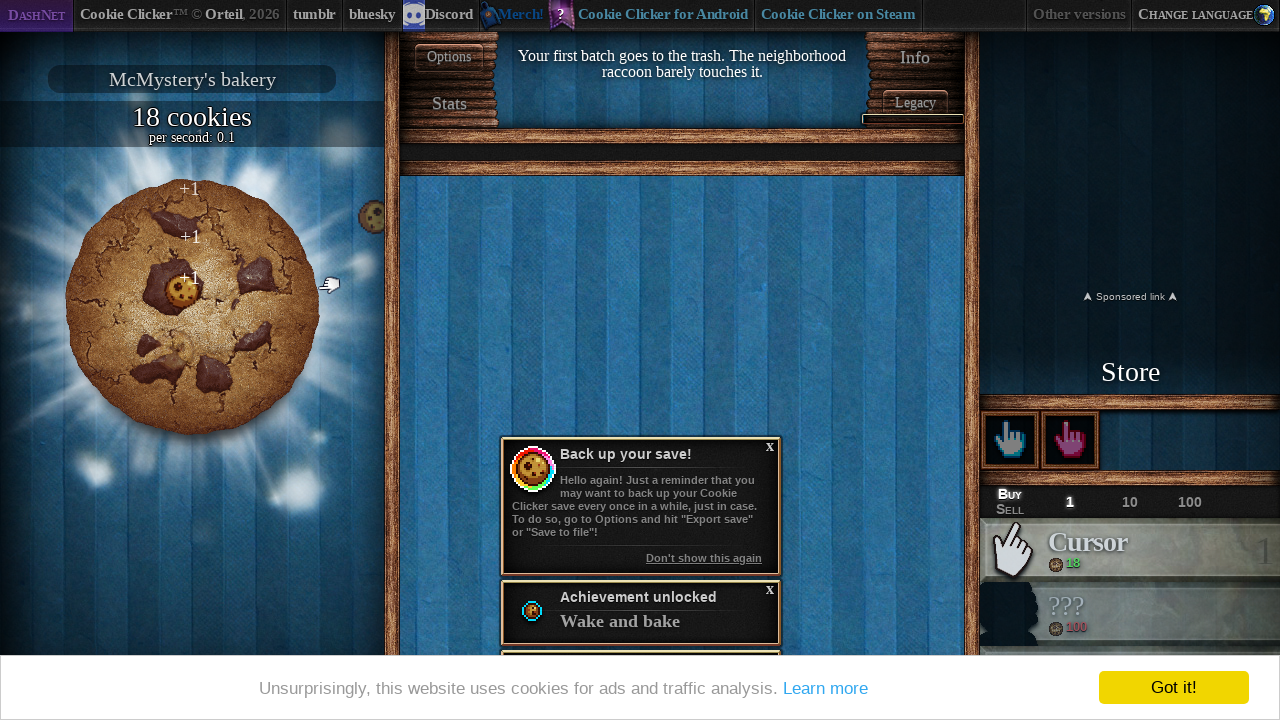

Purchased the most expensive affordable item from store at (1130, 550) on div[id^='product'].enabled >> nth=0
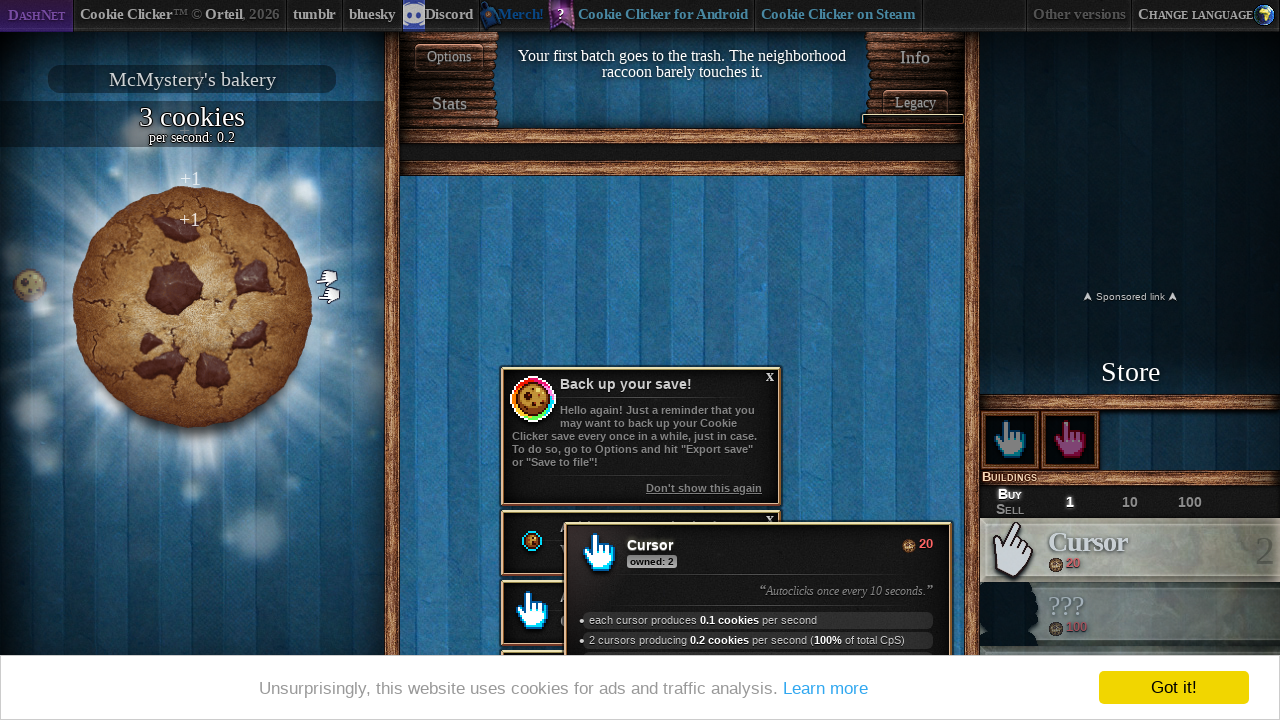

Clicked the big cookie at (192, 307) on #bigCookie
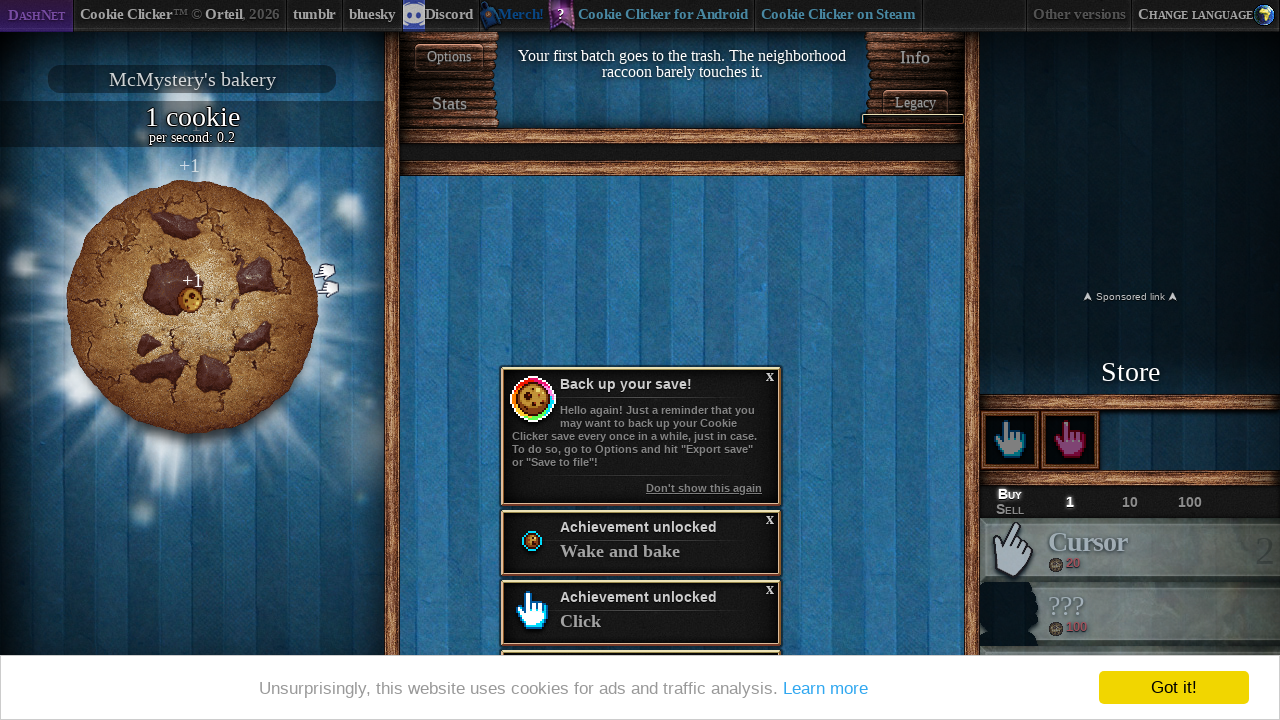

Retrieved final cookie count: 2 cookiesper second: 0.2
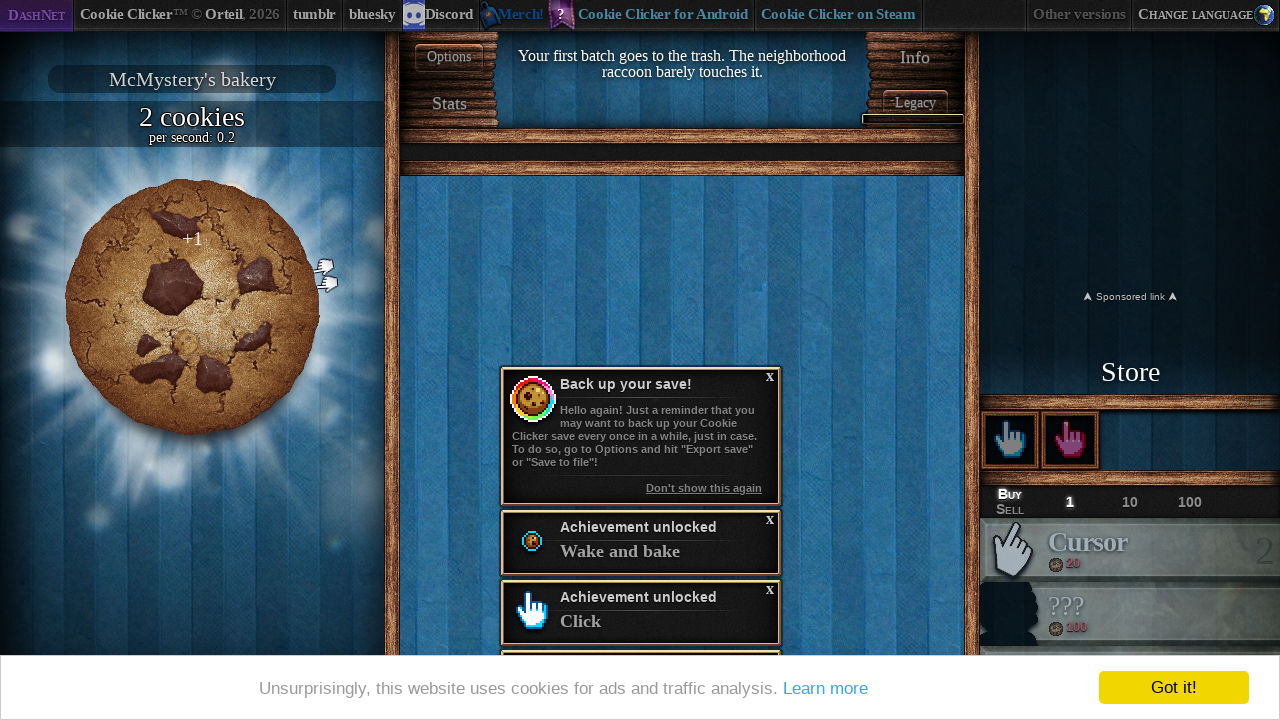

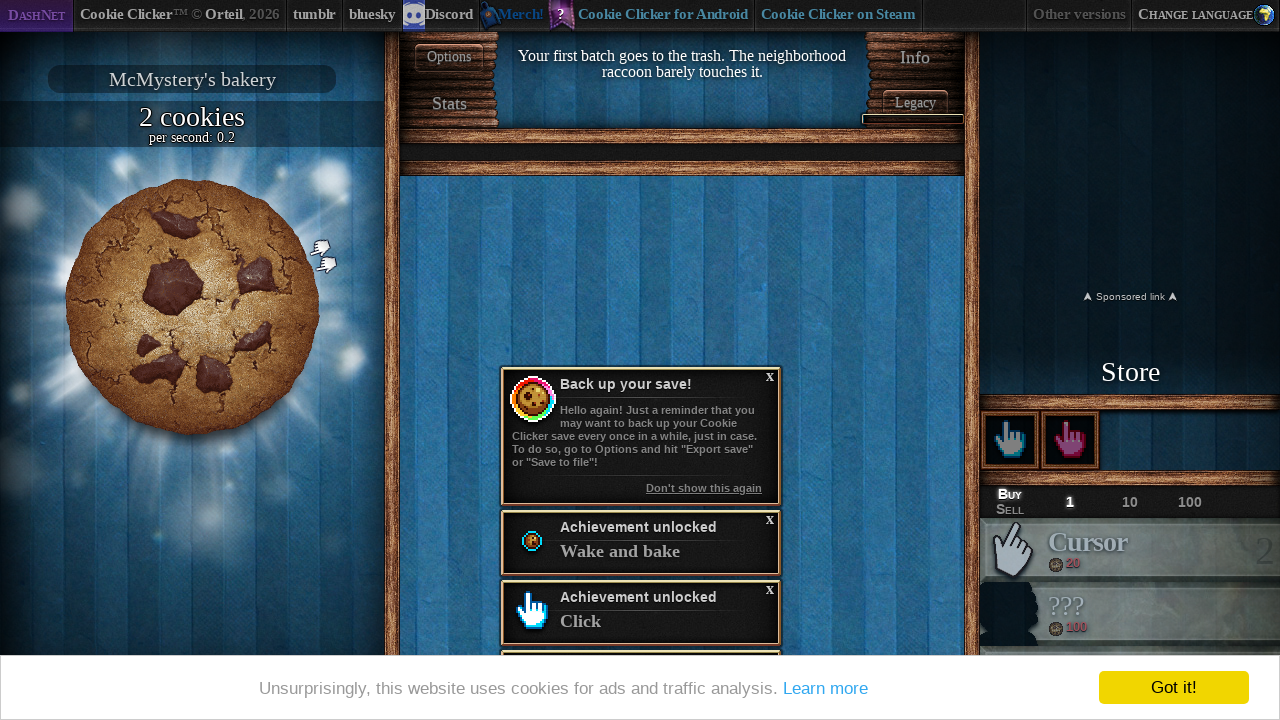